Navigates to a sortable data tables page and interacts with table elements by iterating through rows and columns

Starting URL: http://the-internet.herokuapp.com/

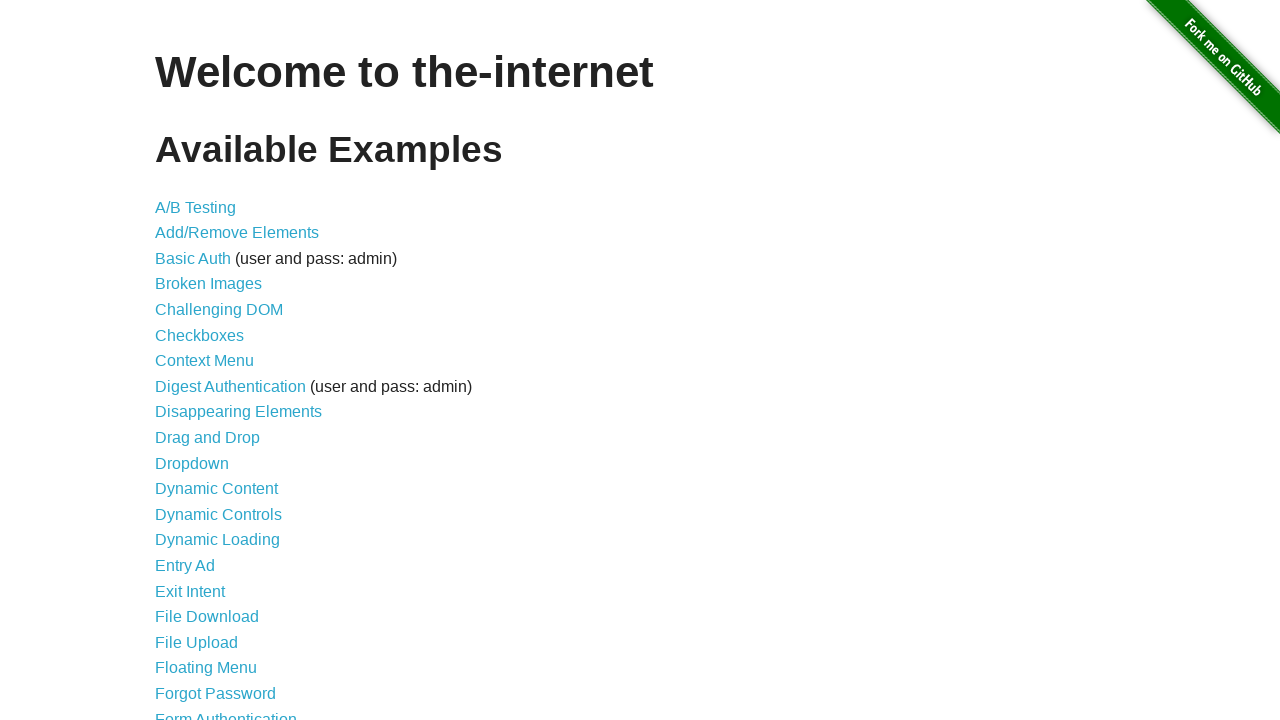

Clicked on Sortable Data Tables link at (230, 574) on text='Sortable Data Tables'
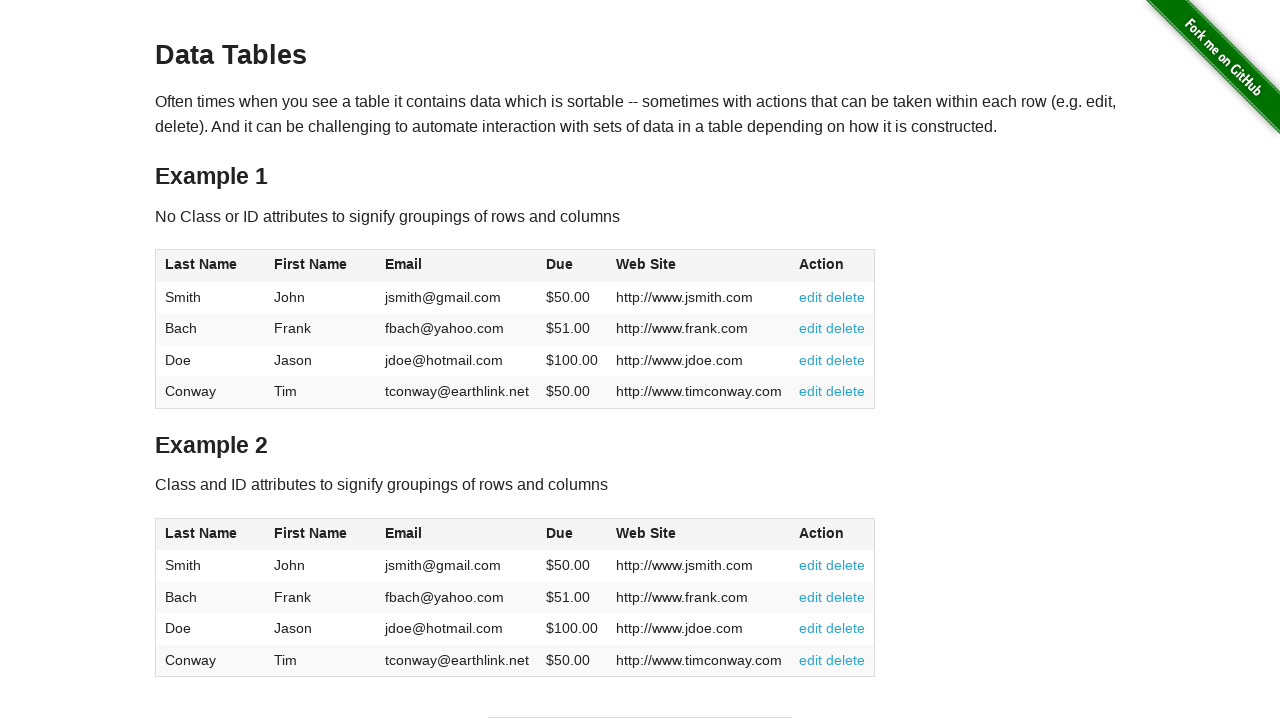

Table #table1 loaded
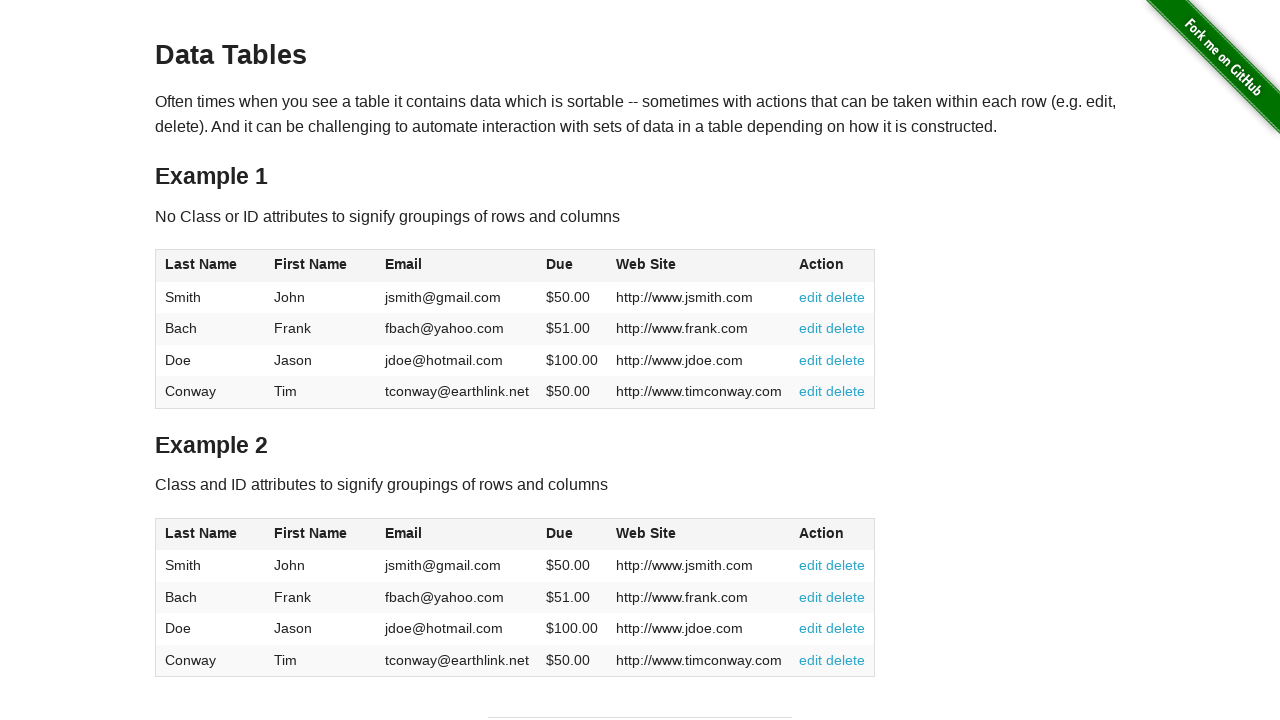

Counted 5 sortable columns in table header
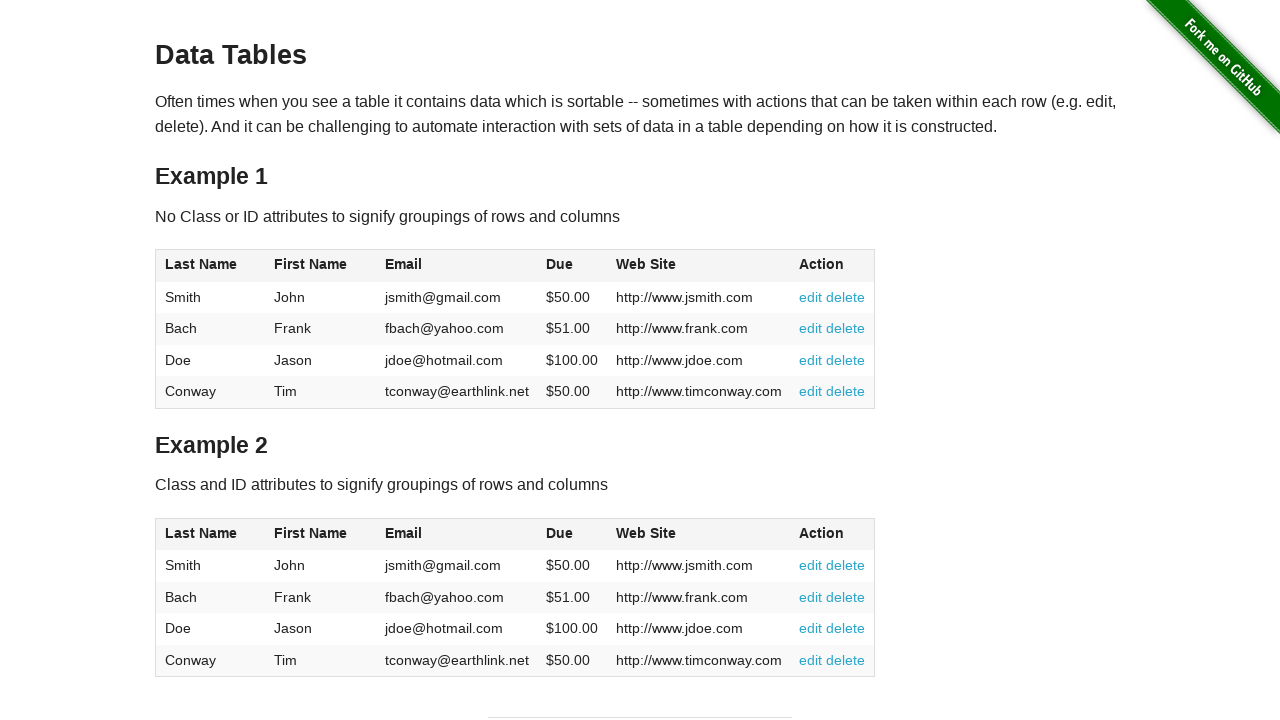

Counted 4 data rows in table body
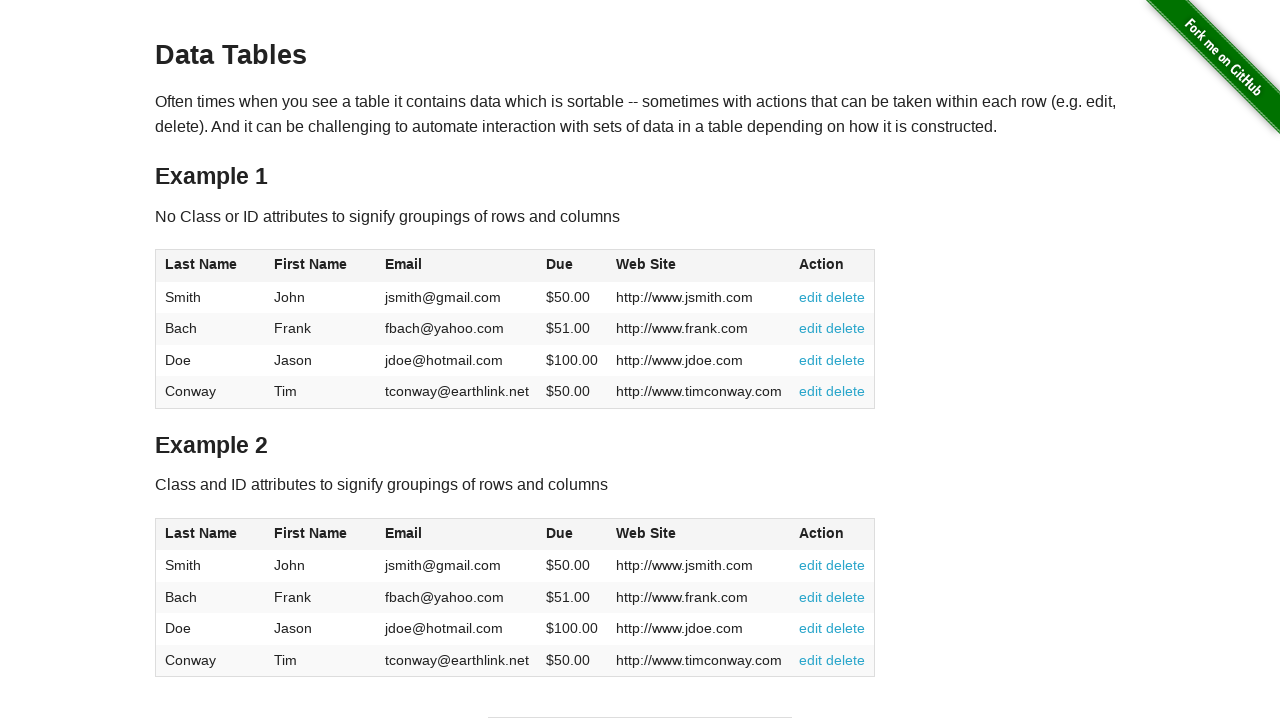

Verified header element at column 1 is accessible
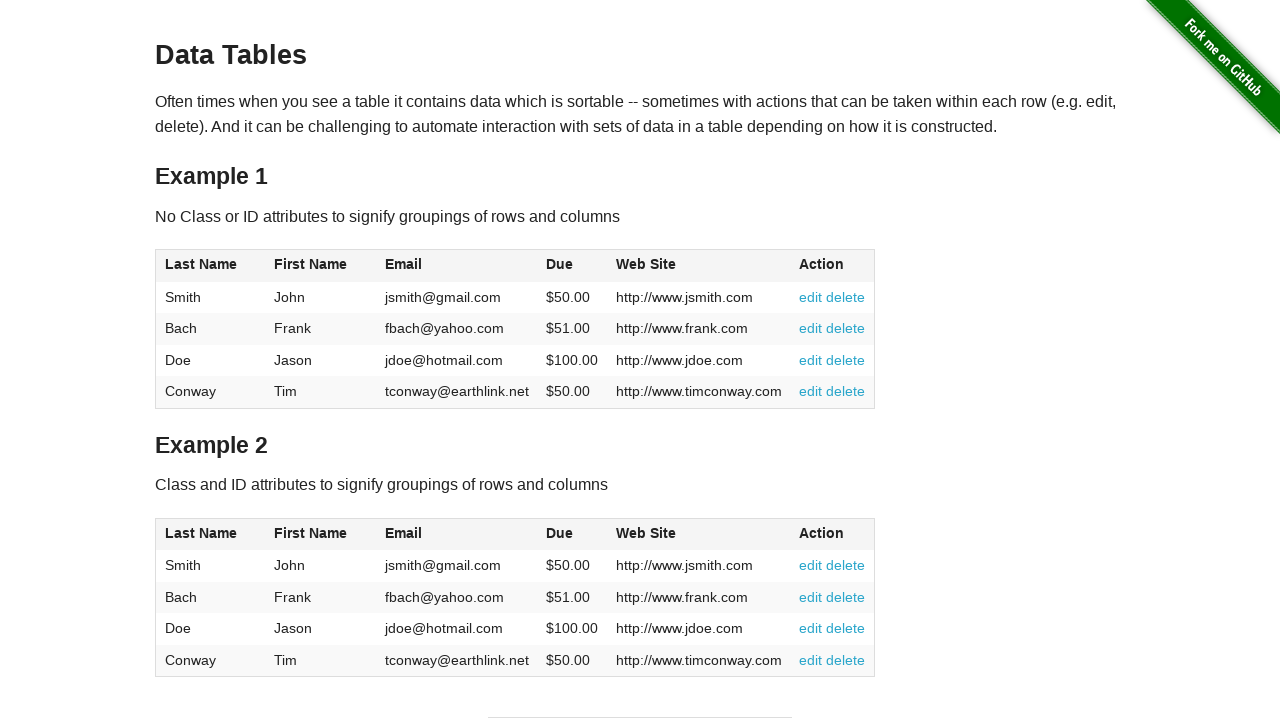

Verified cell element at row 1, column 1 is accessible
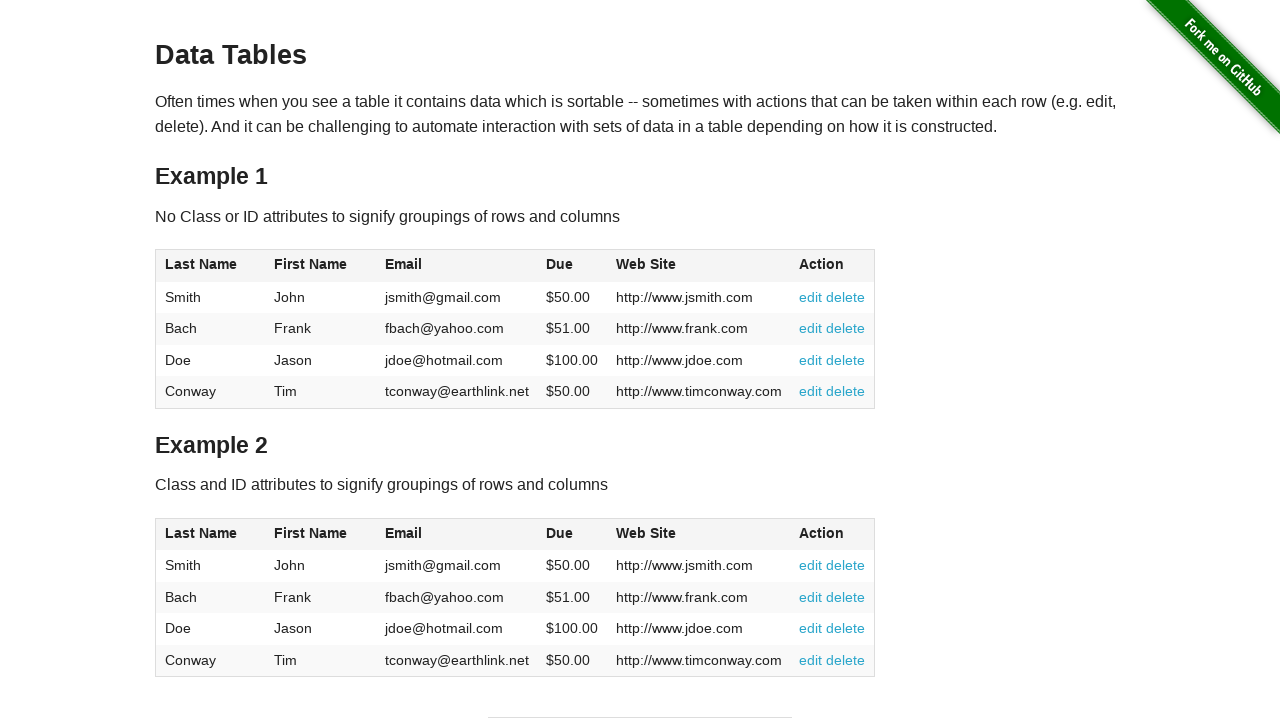

Verified header element at column 2 is accessible
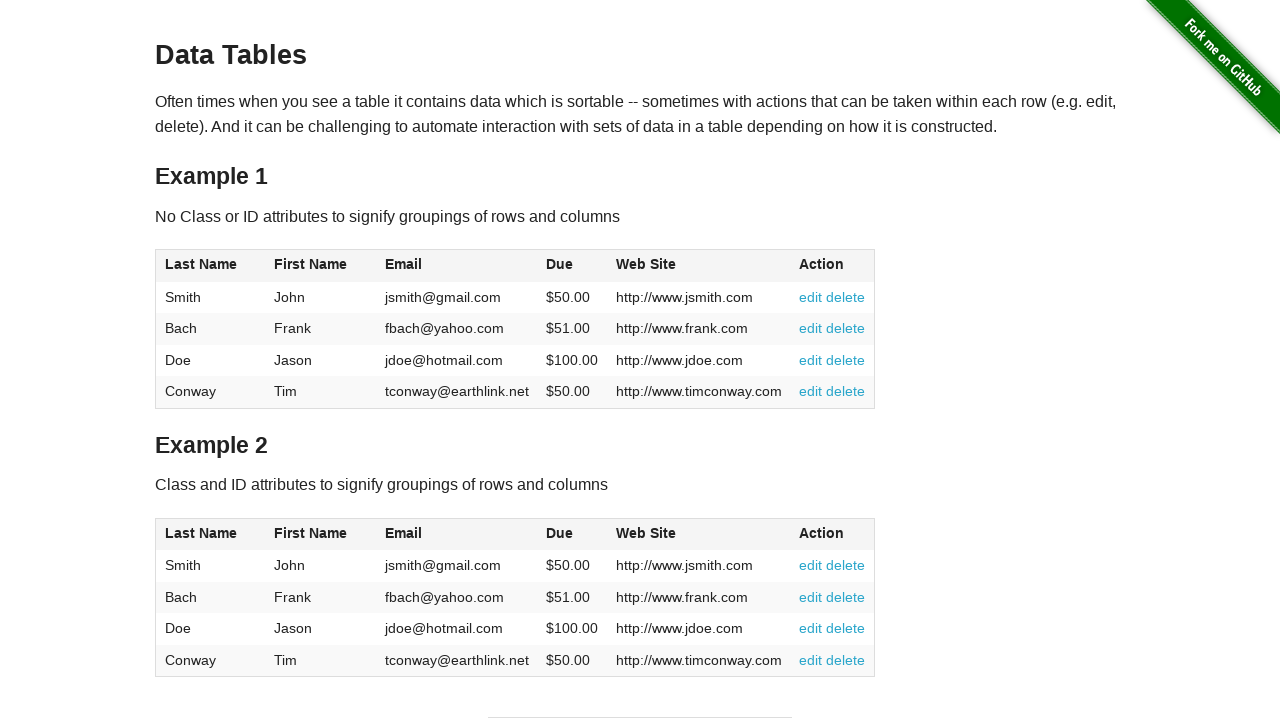

Verified cell element at row 1, column 2 is accessible
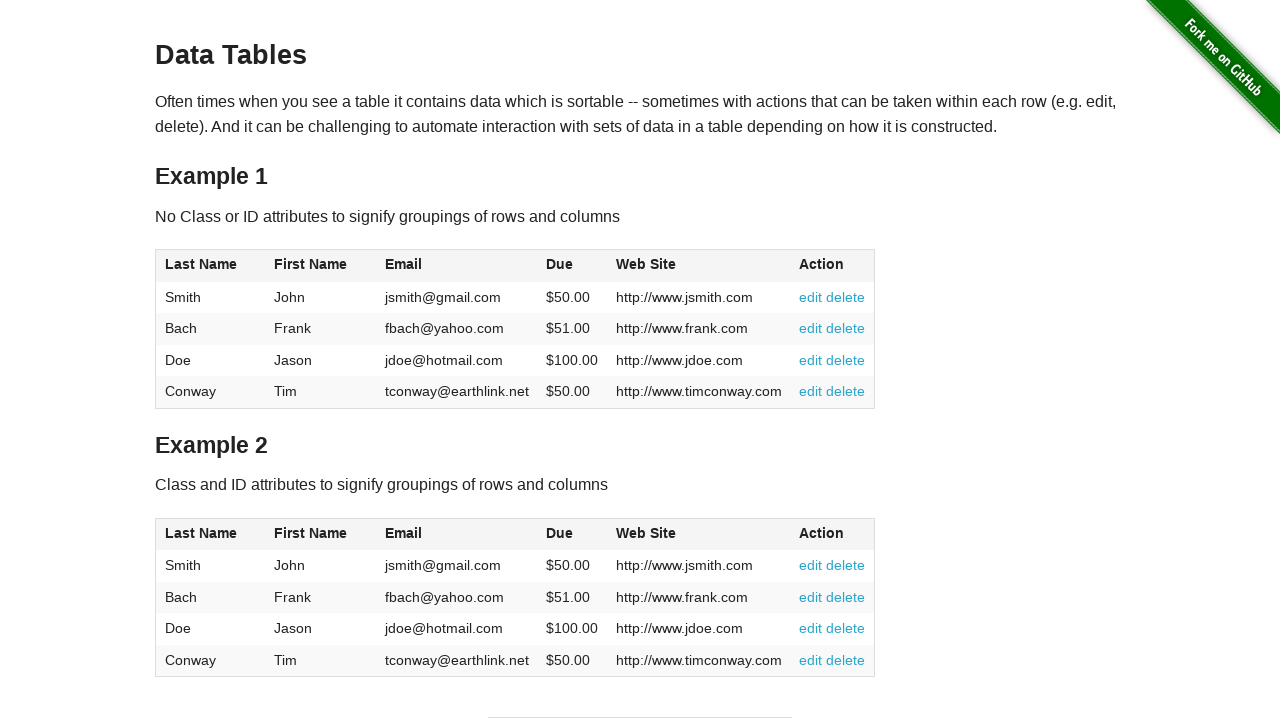

Verified header element at column 3 is accessible
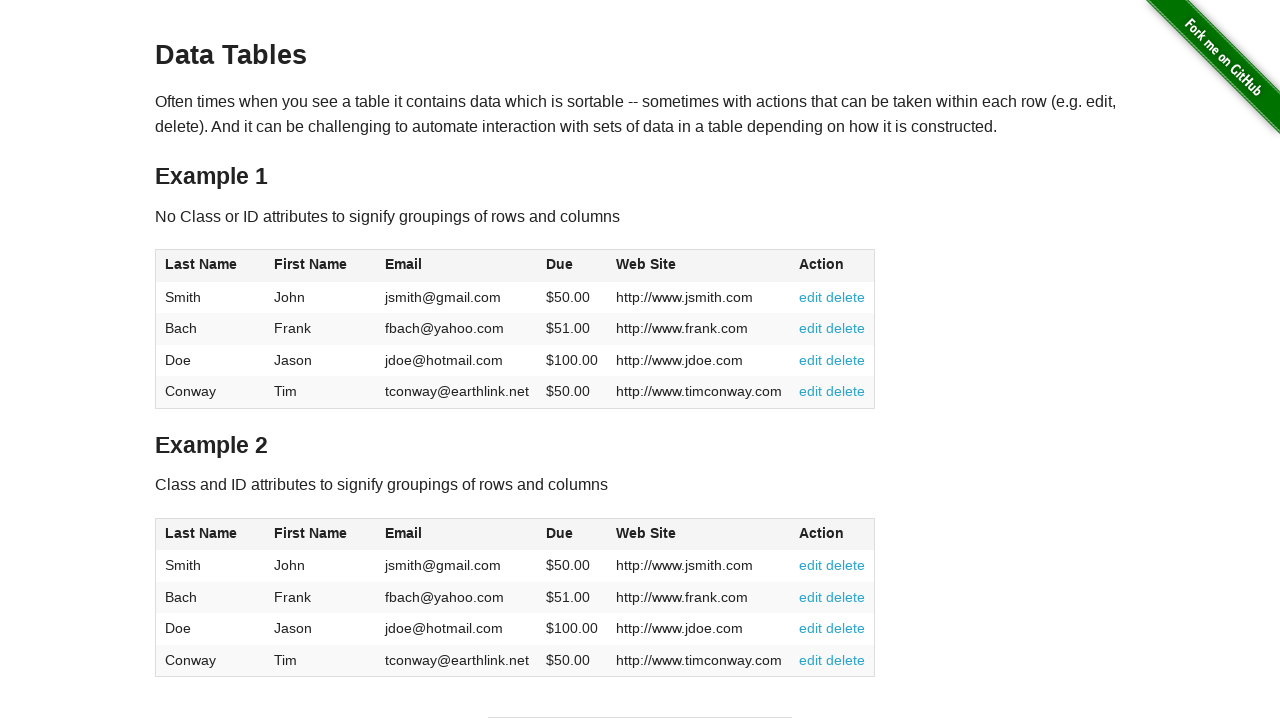

Verified cell element at row 1, column 3 is accessible
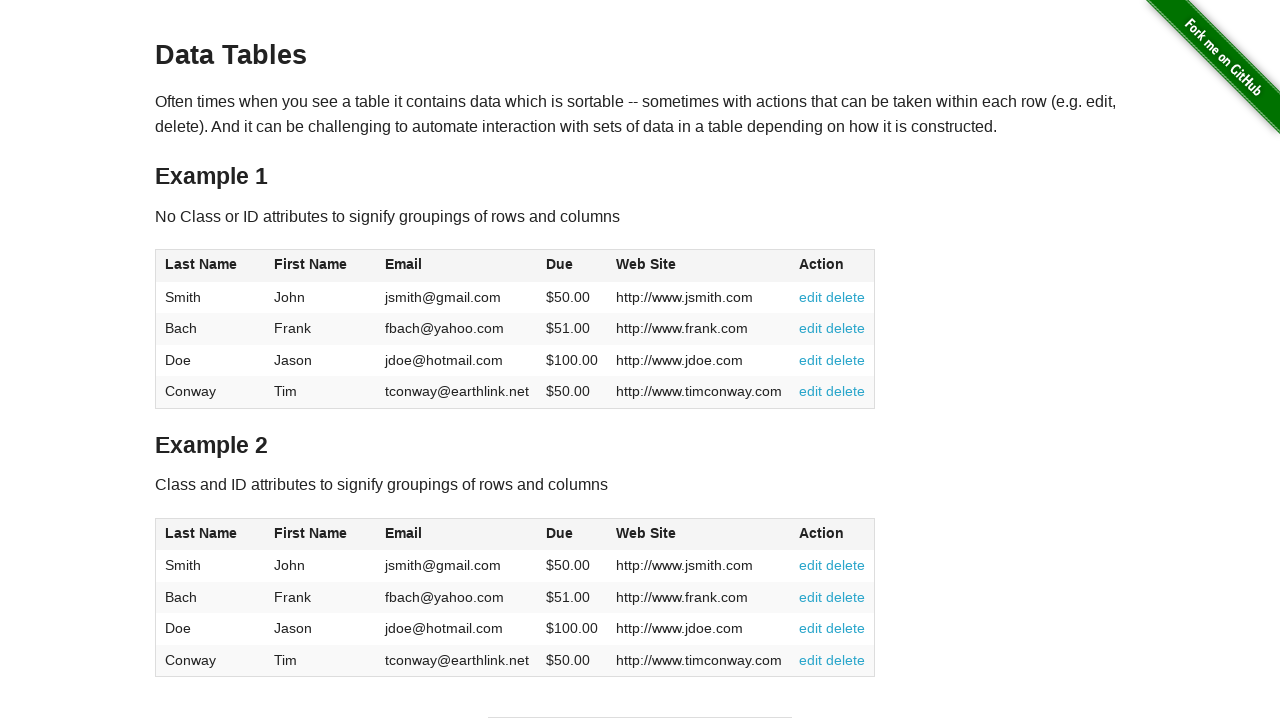

Verified header element at column 4 is accessible
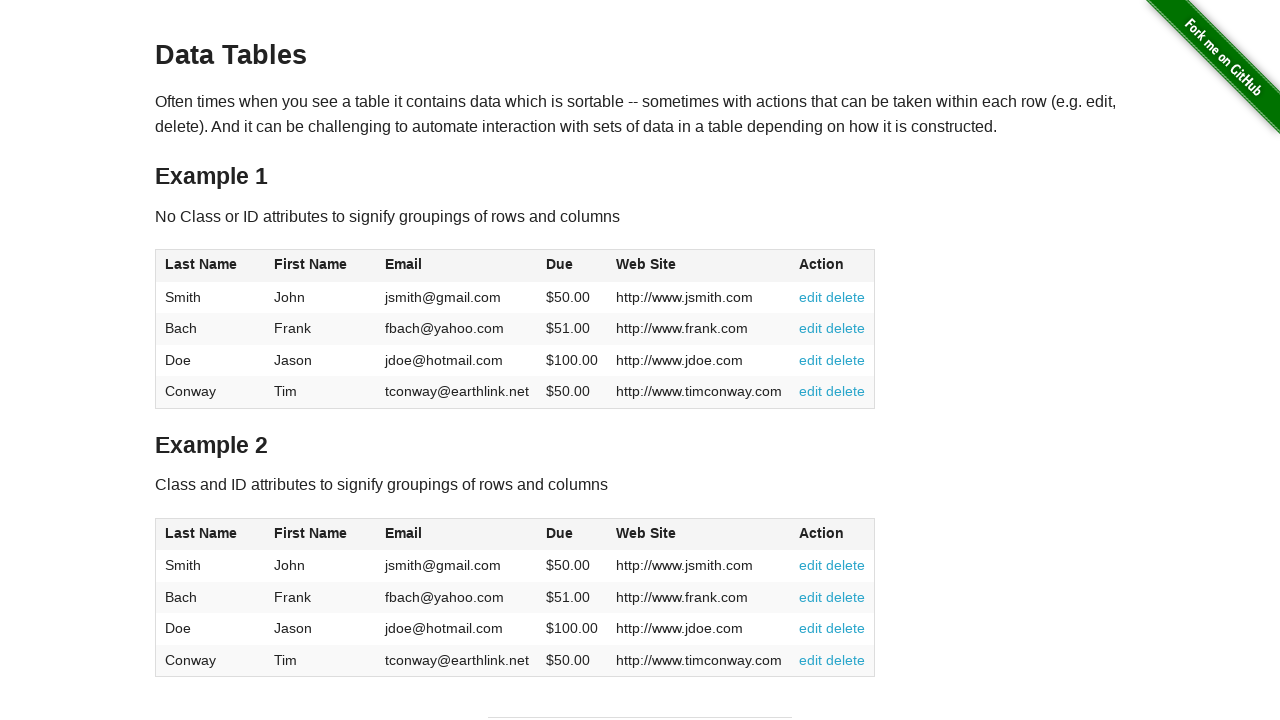

Verified cell element at row 1, column 4 is accessible
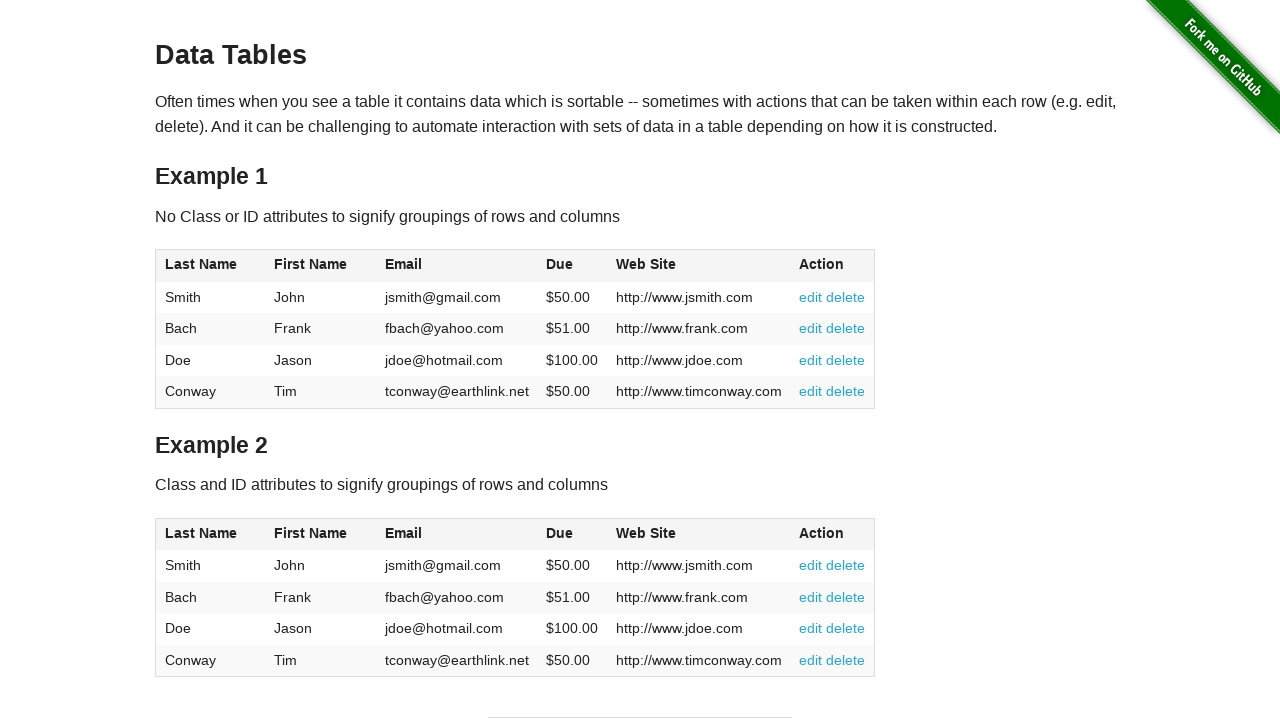

Verified header element at column 5 is accessible
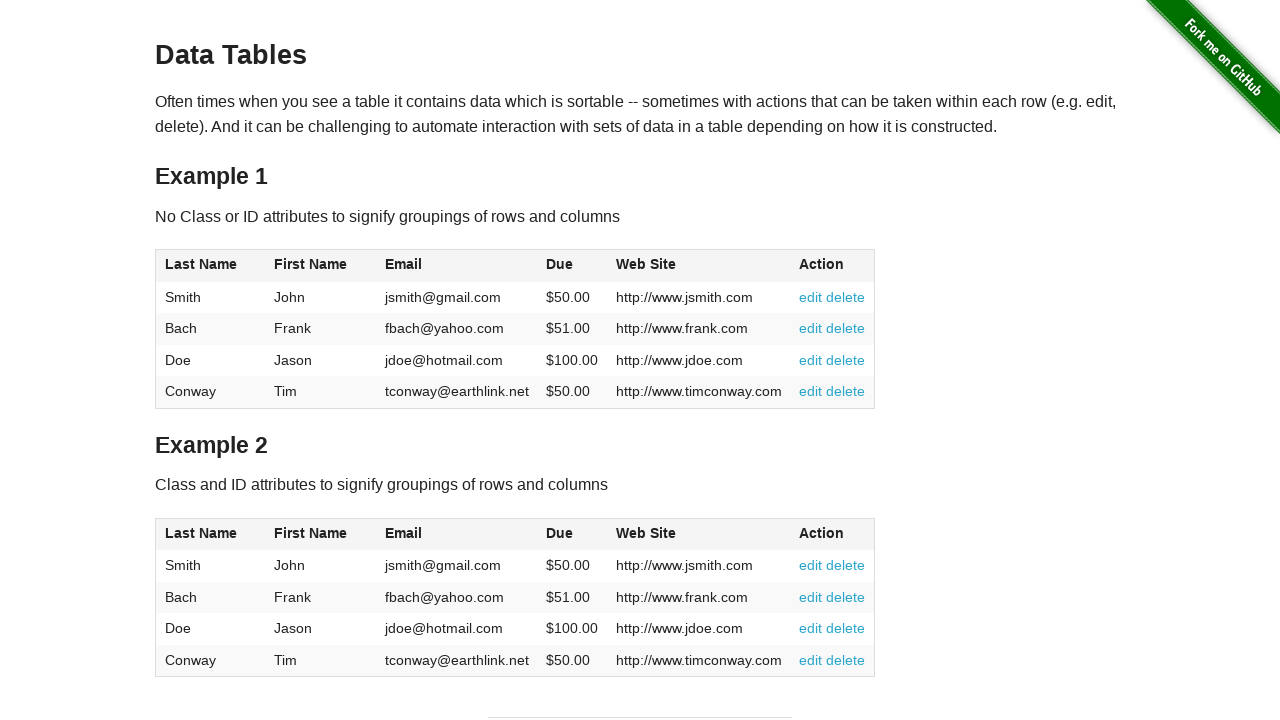

Verified cell element at row 1, column 5 is accessible
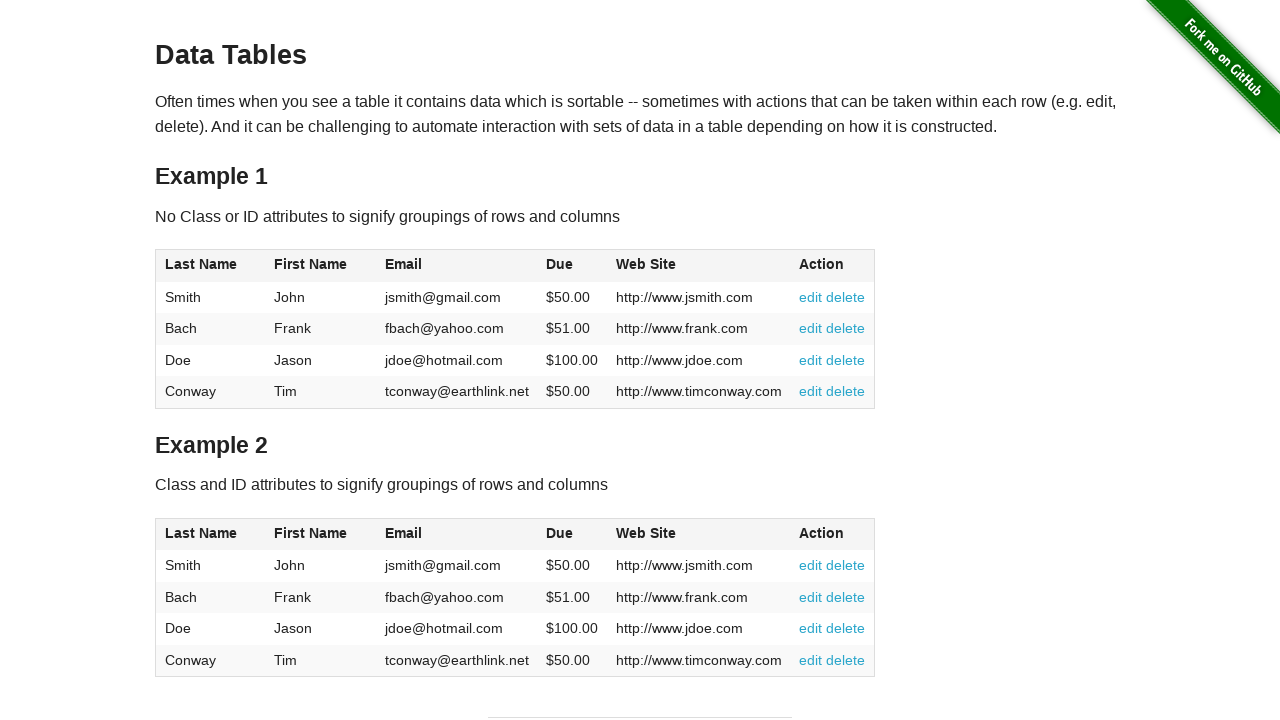

Verified header element at column 1 is accessible
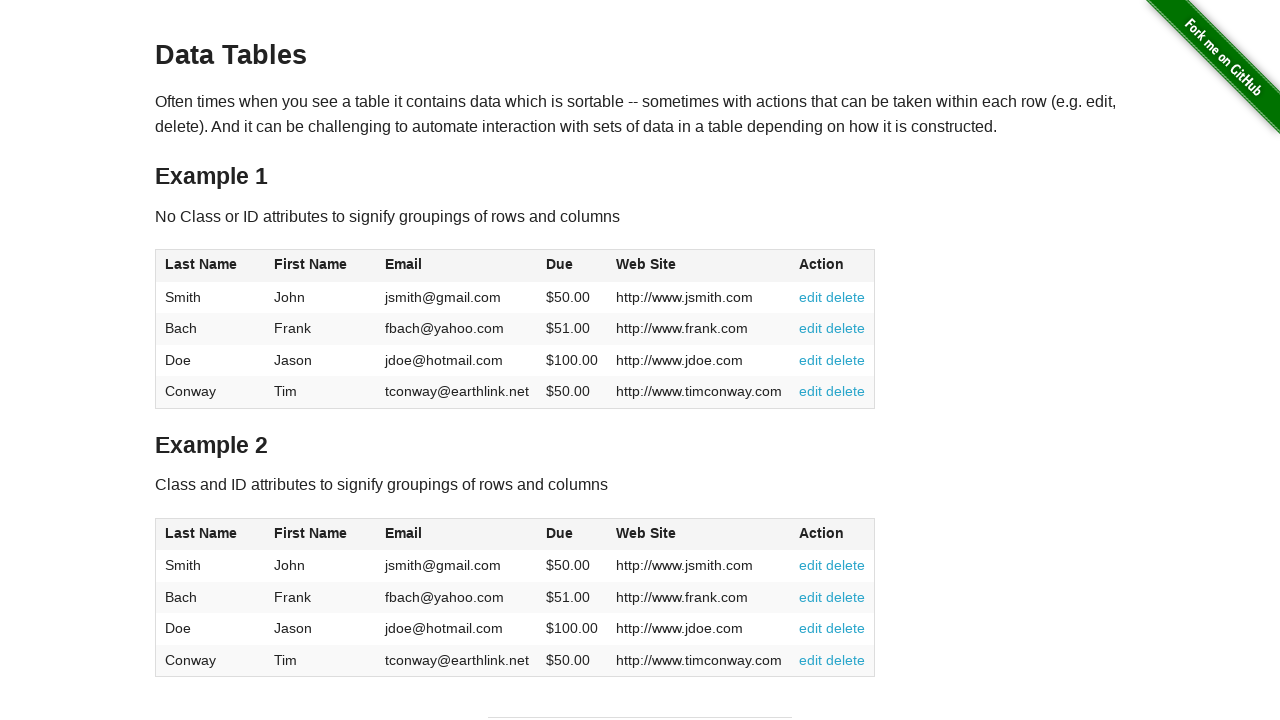

Verified cell element at row 2, column 1 is accessible
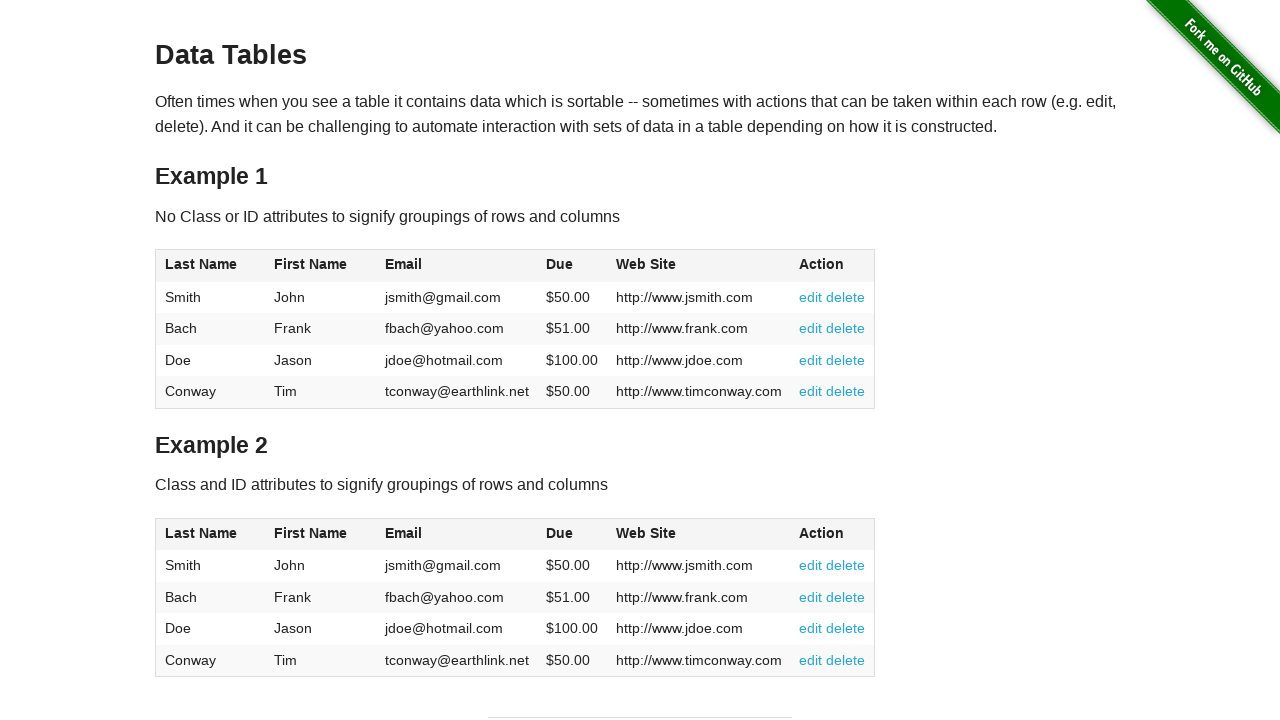

Verified header element at column 2 is accessible
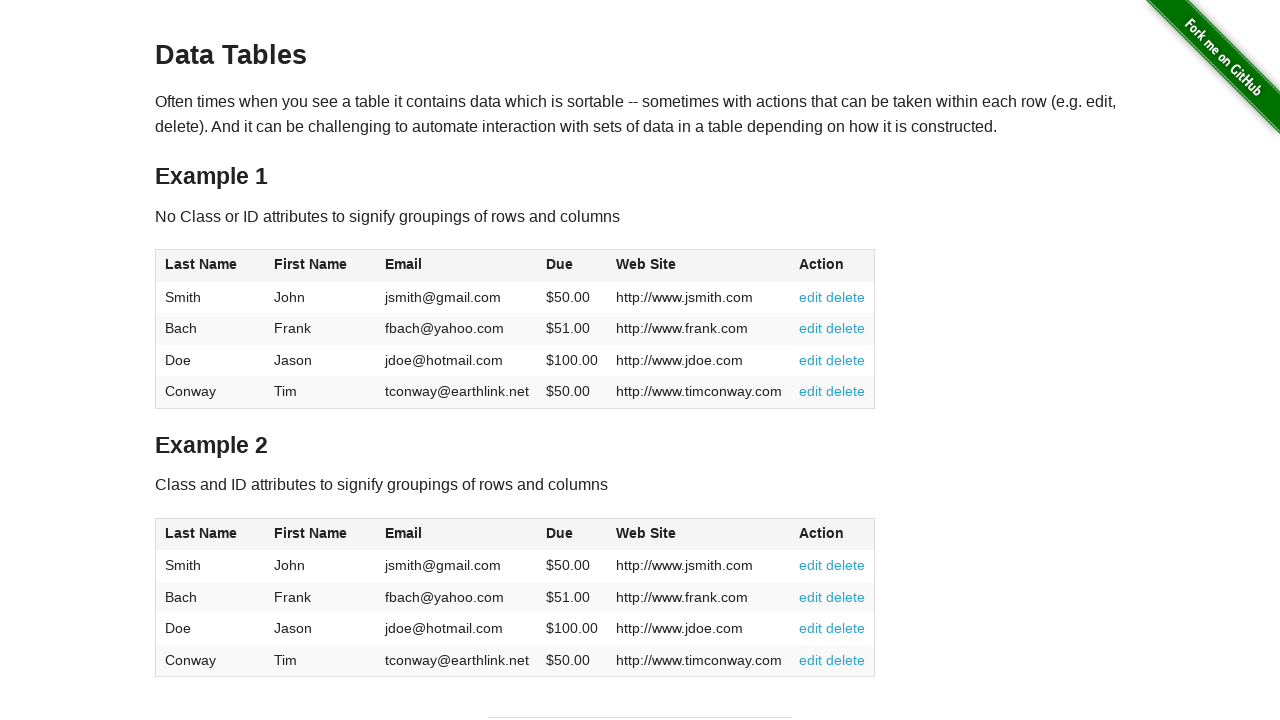

Verified cell element at row 2, column 2 is accessible
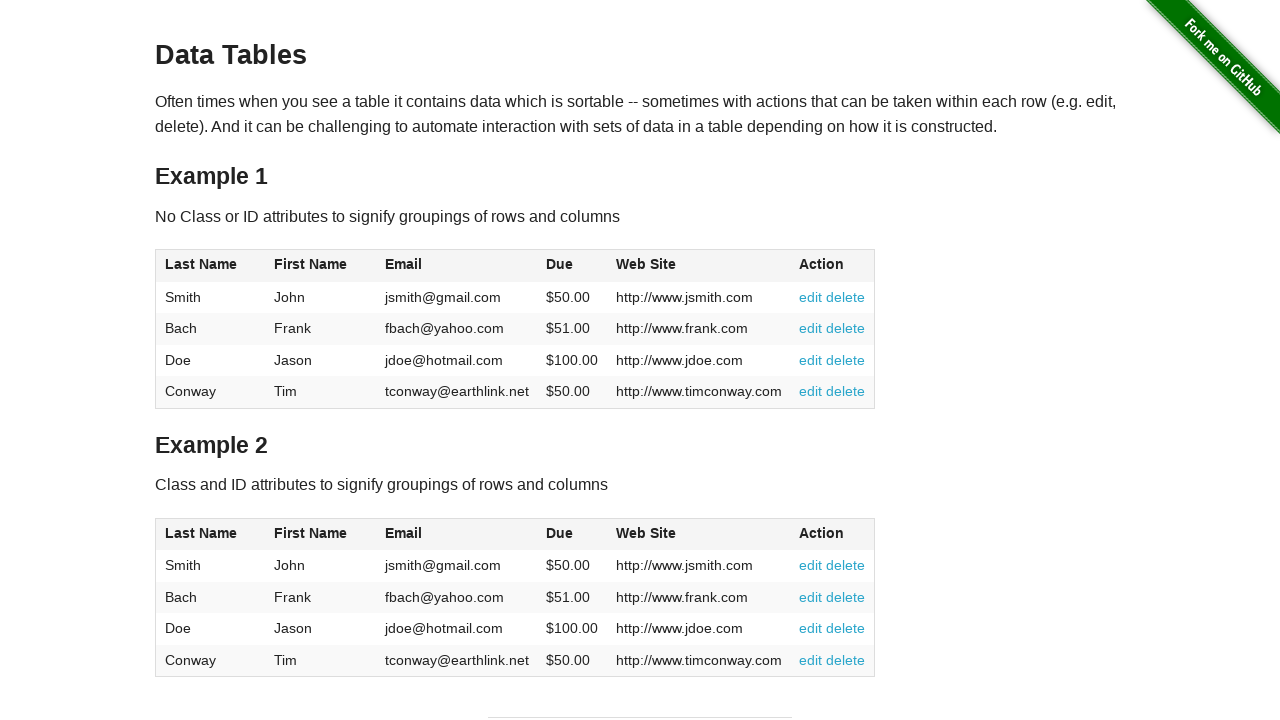

Verified header element at column 3 is accessible
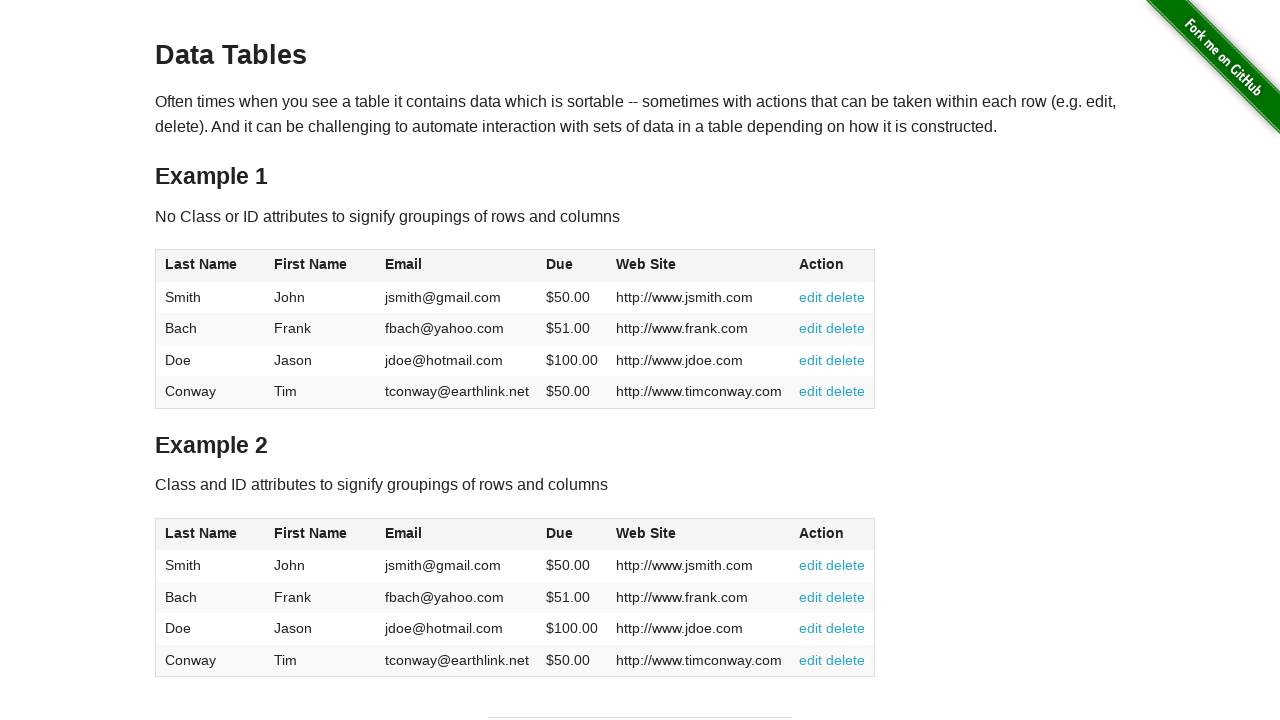

Verified cell element at row 2, column 3 is accessible
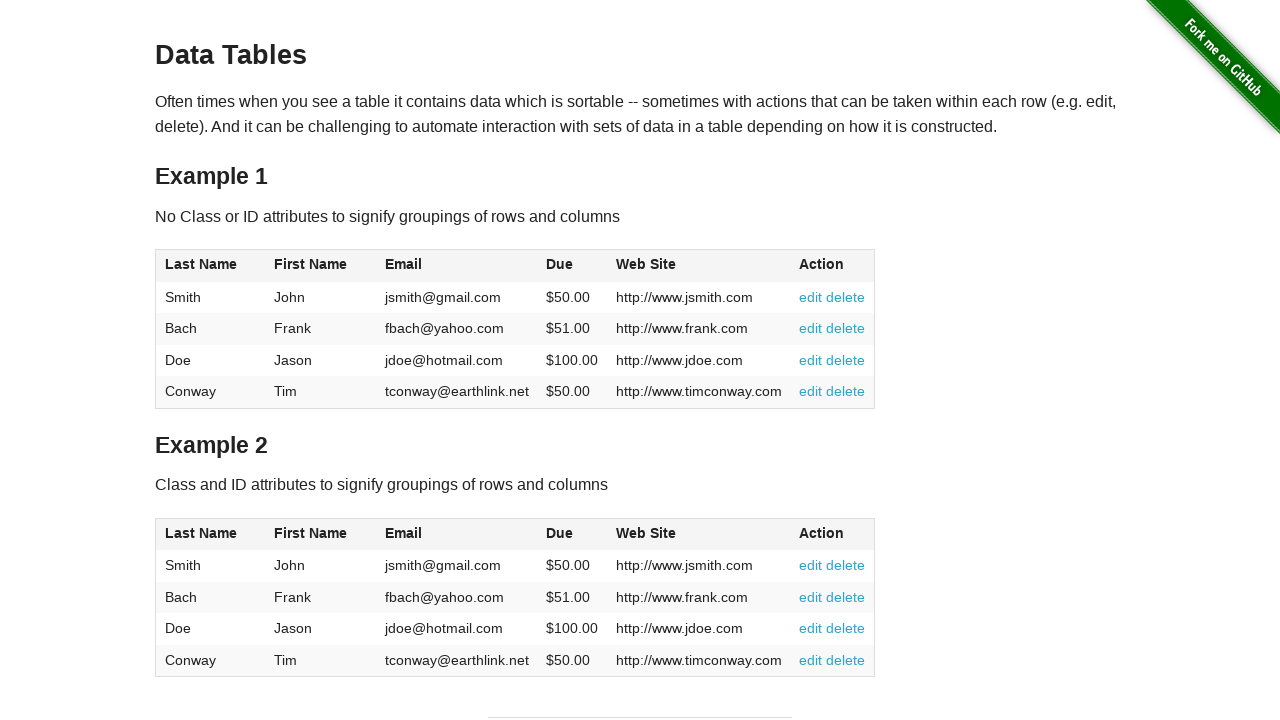

Verified header element at column 4 is accessible
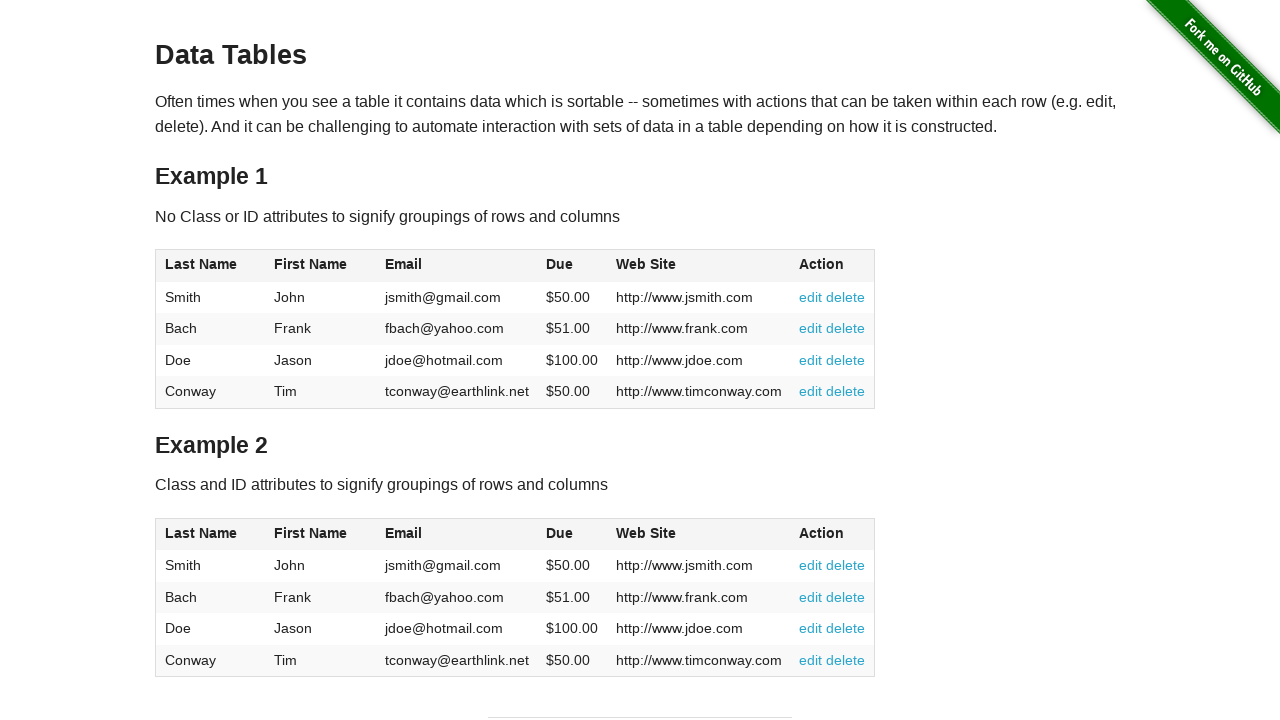

Verified cell element at row 2, column 4 is accessible
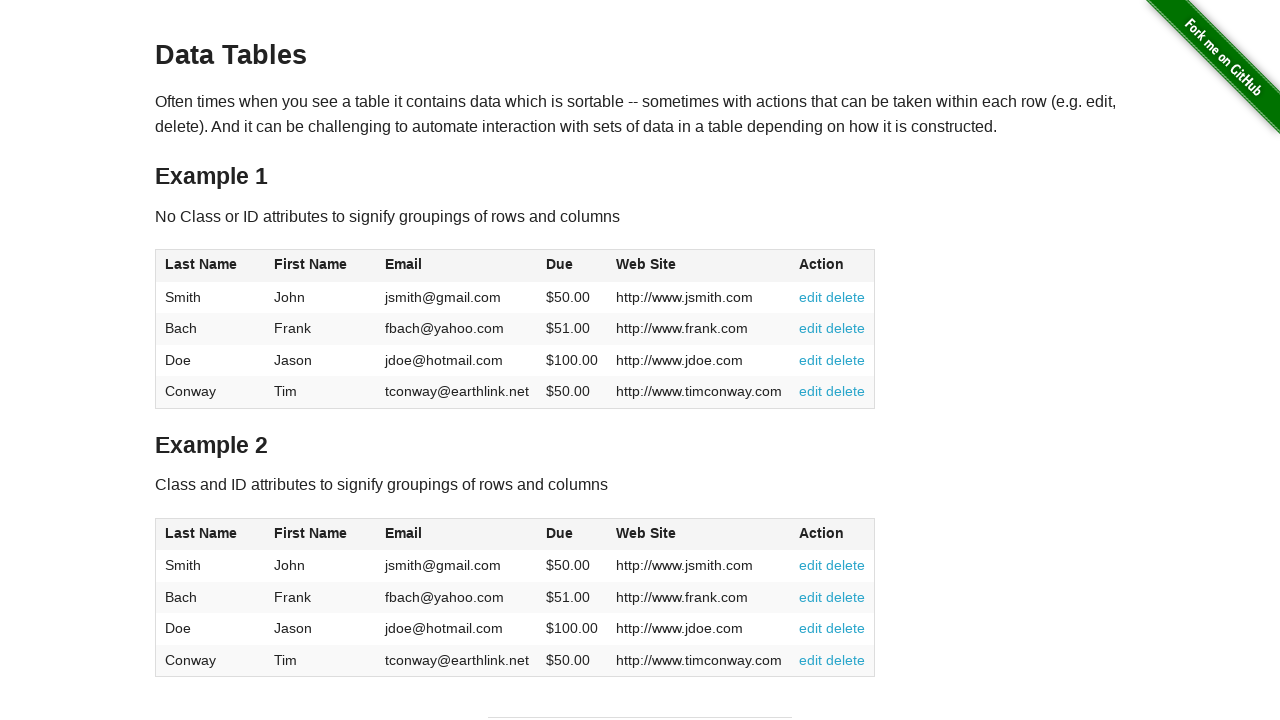

Verified header element at column 5 is accessible
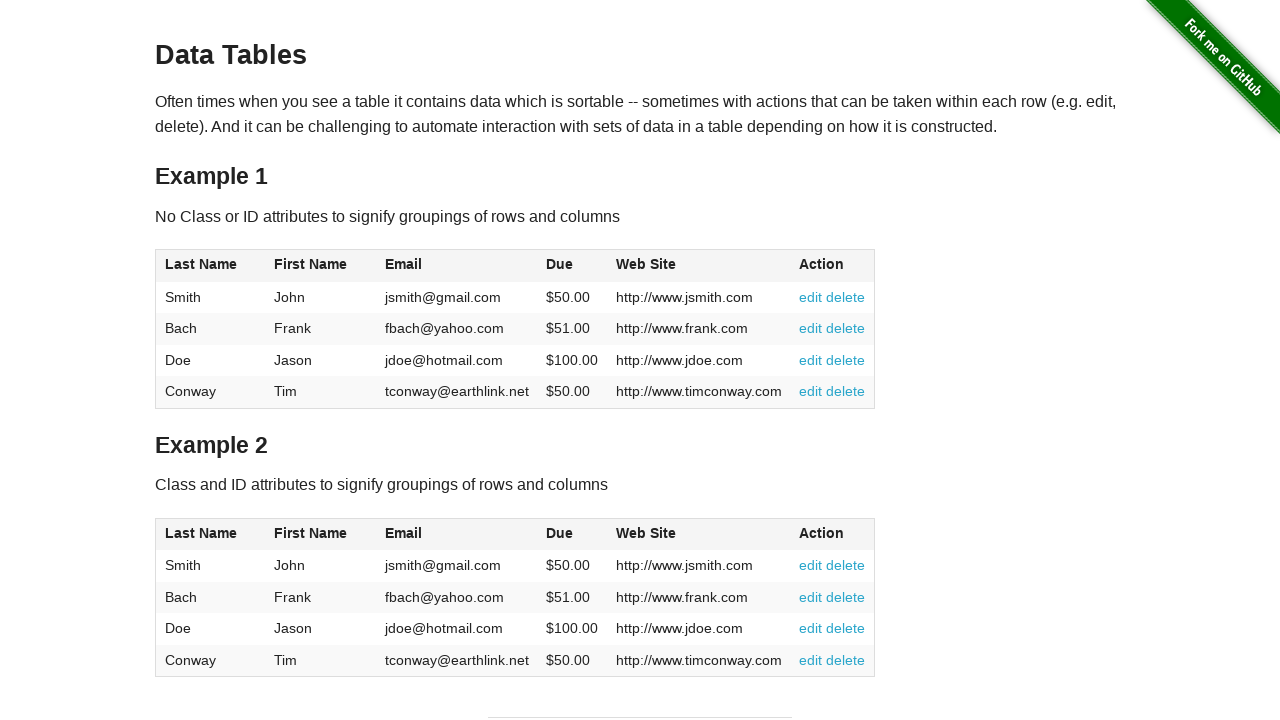

Verified cell element at row 2, column 5 is accessible
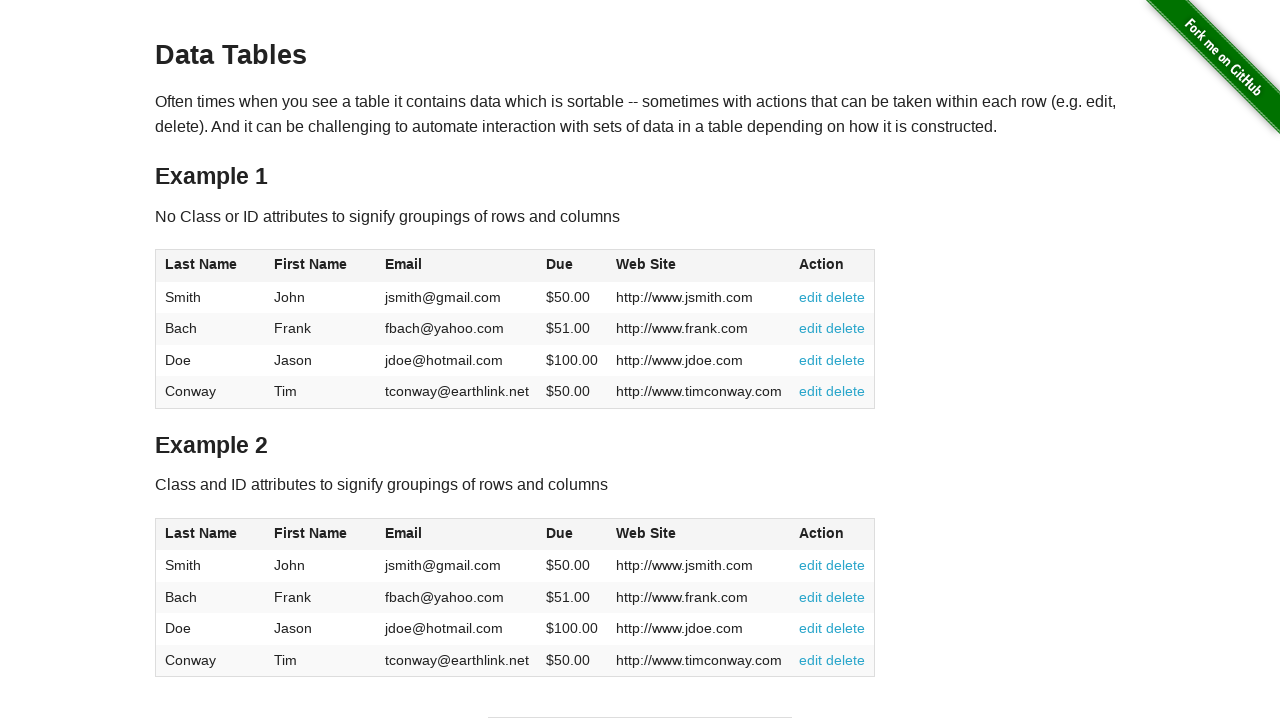

Verified header element at column 1 is accessible
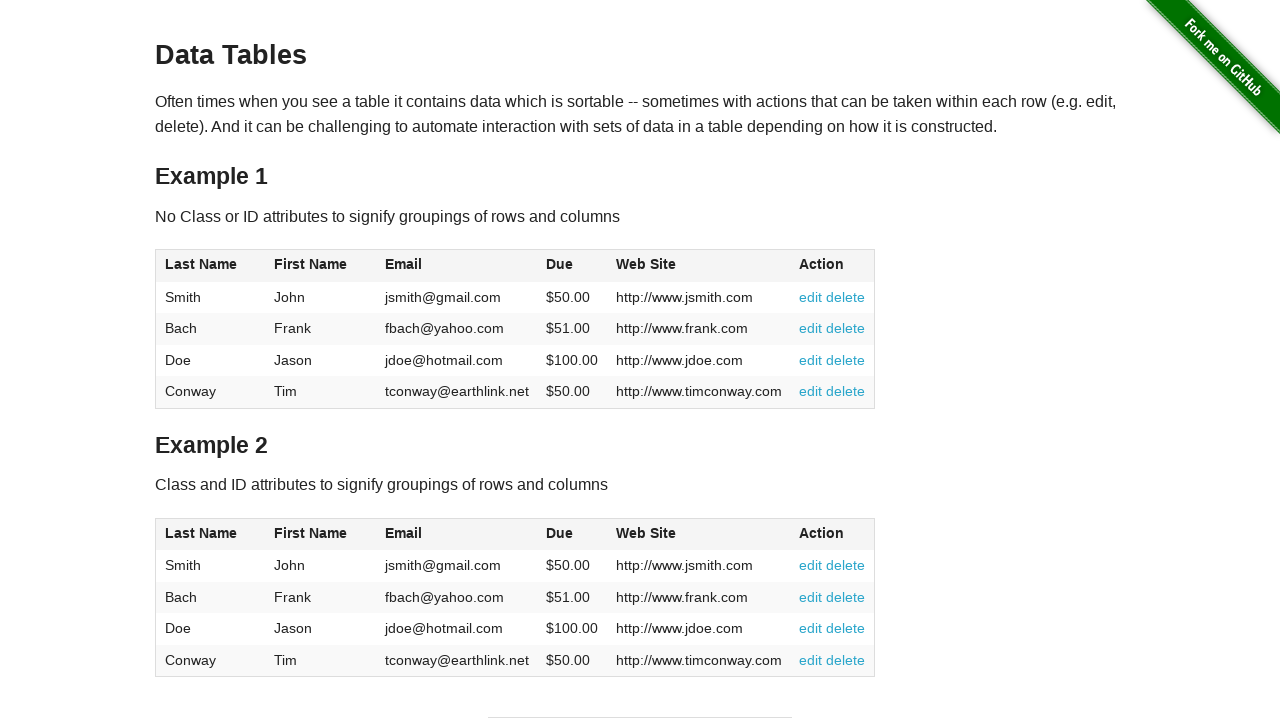

Verified cell element at row 3, column 1 is accessible
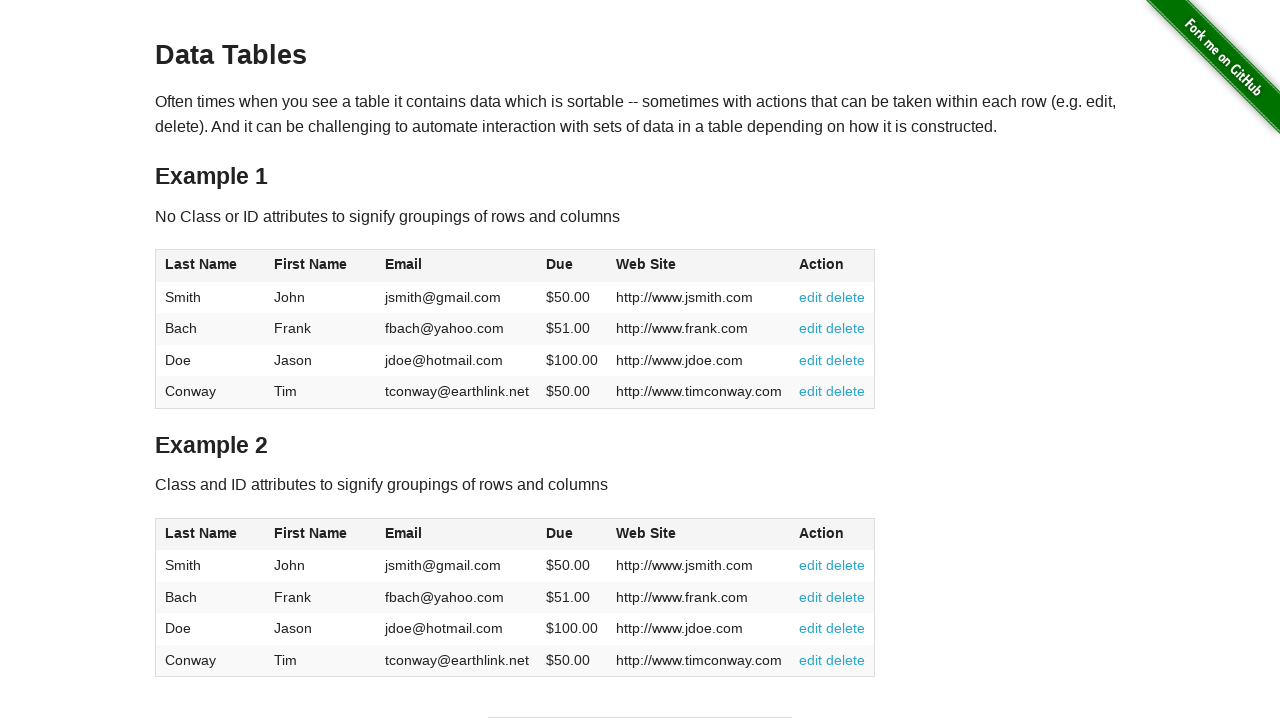

Verified header element at column 2 is accessible
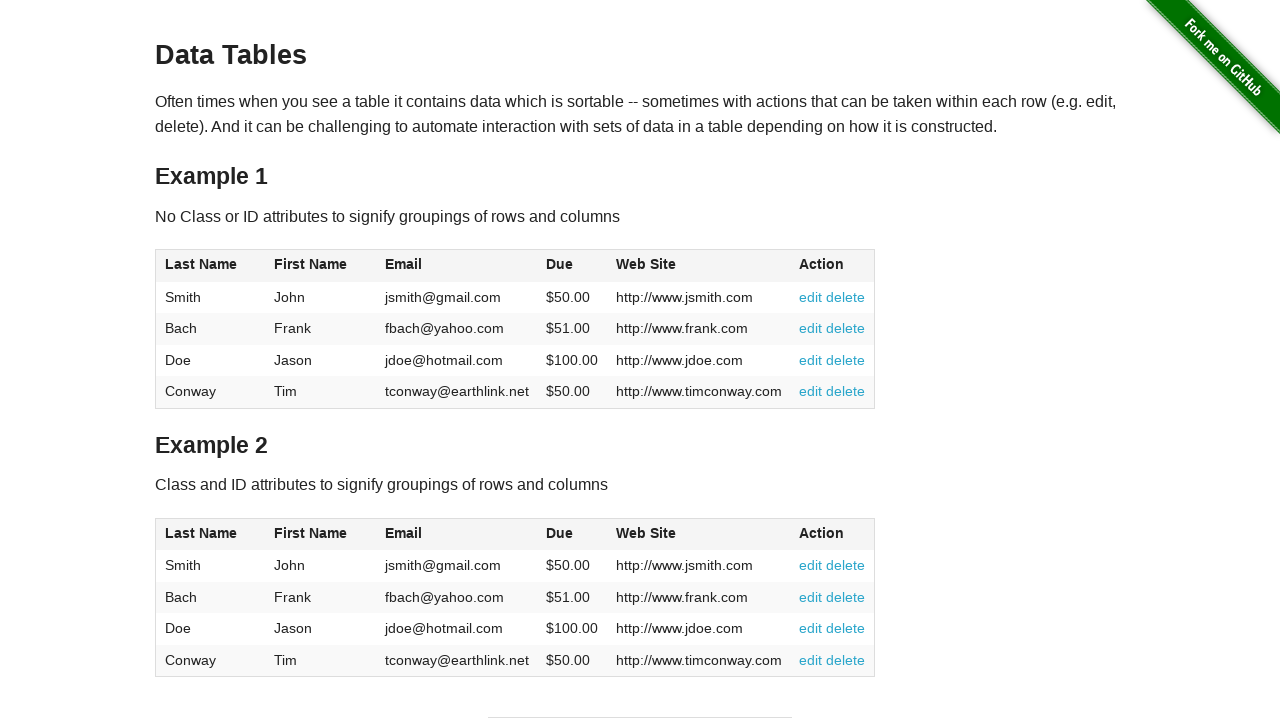

Verified cell element at row 3, column 2 is accessible
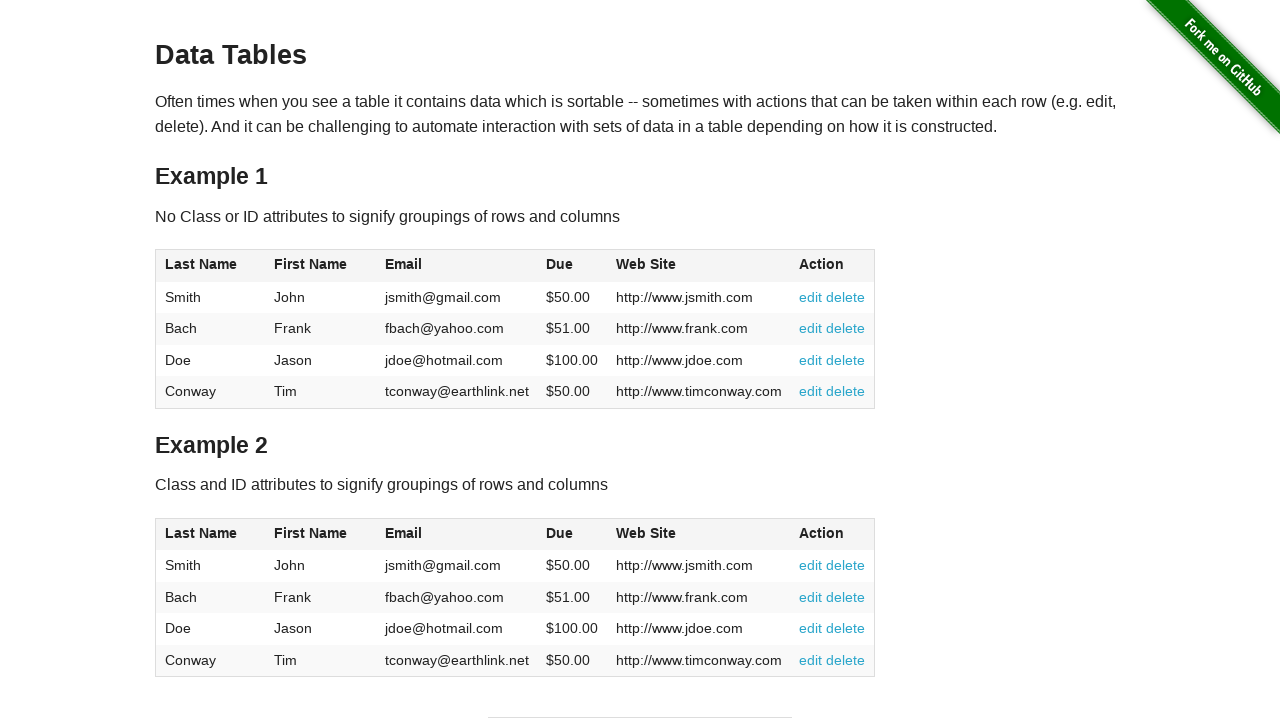

Verified header element at column 3 is accessible
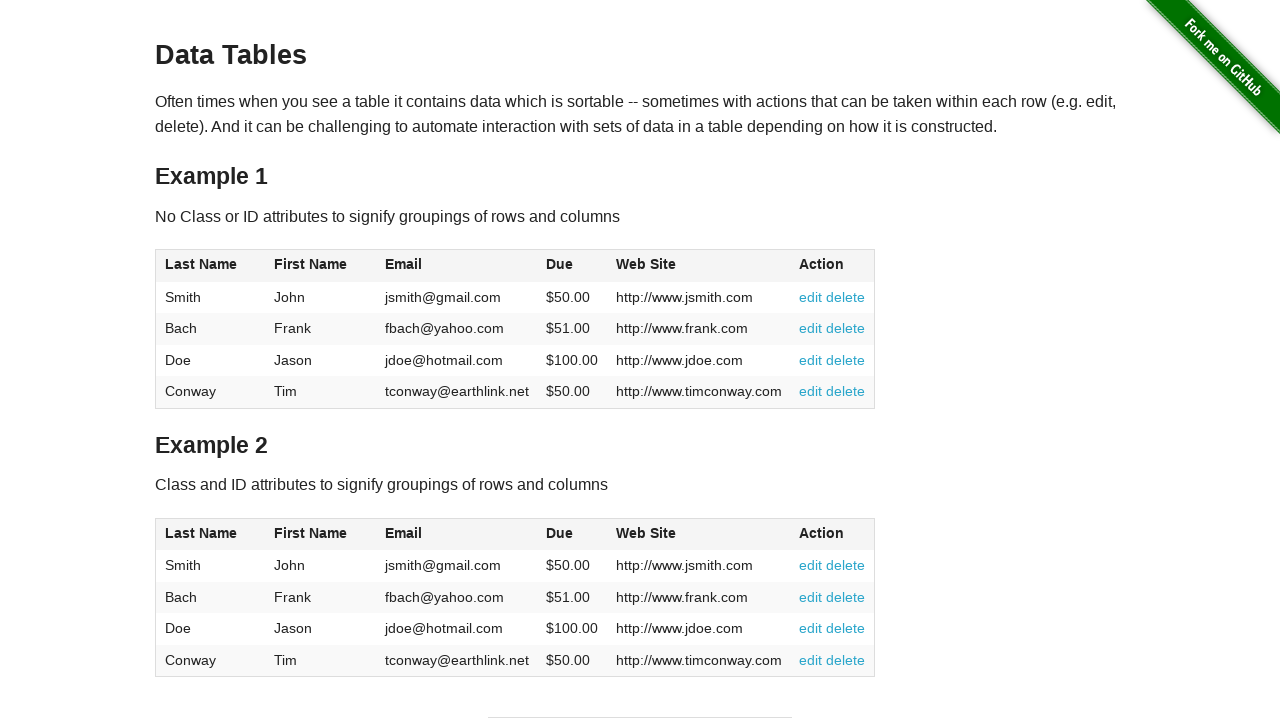

Verified cell element at row 3, column 3 is accessible
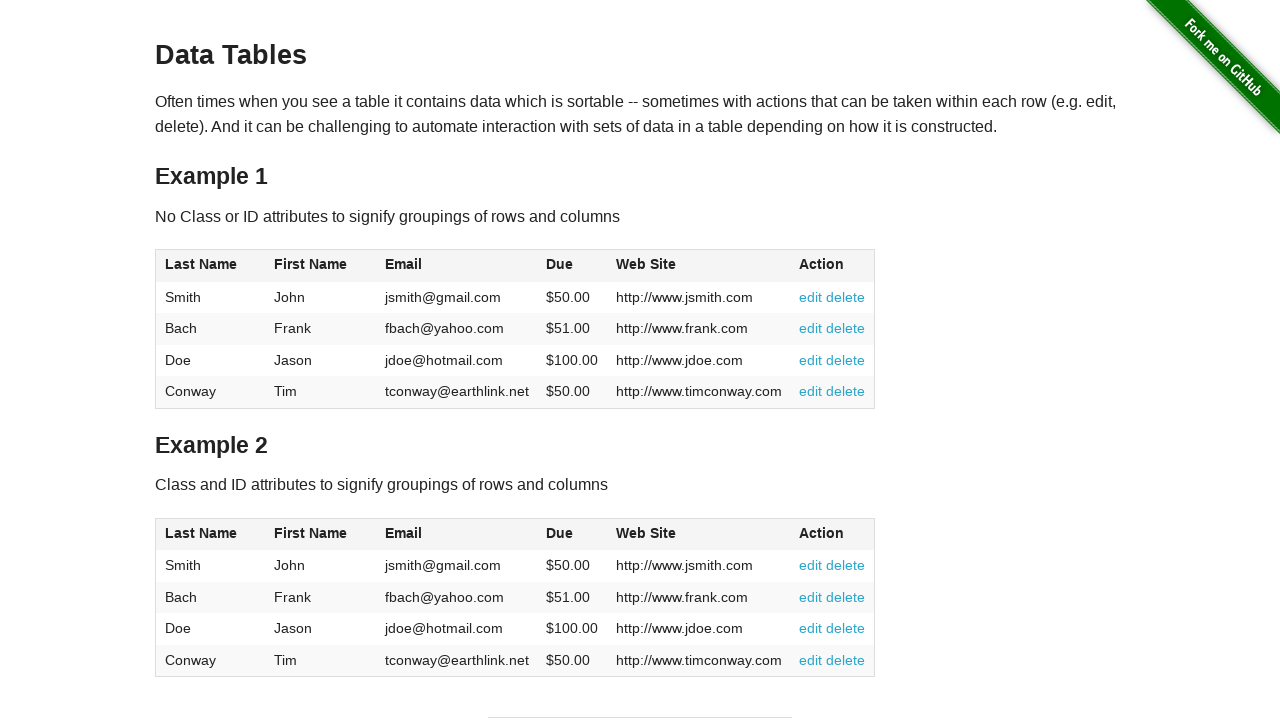

Verified header element at column 4 is accessible
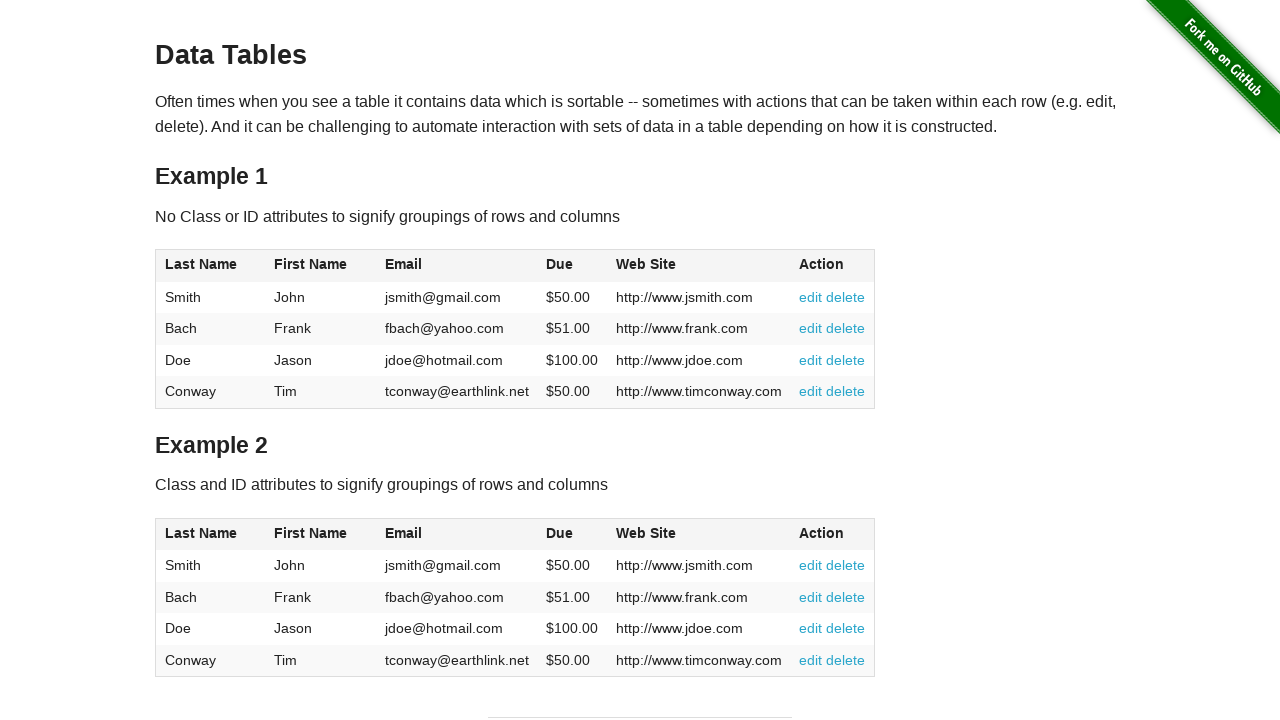

Verified cell element at row 3, column 4 is accessible
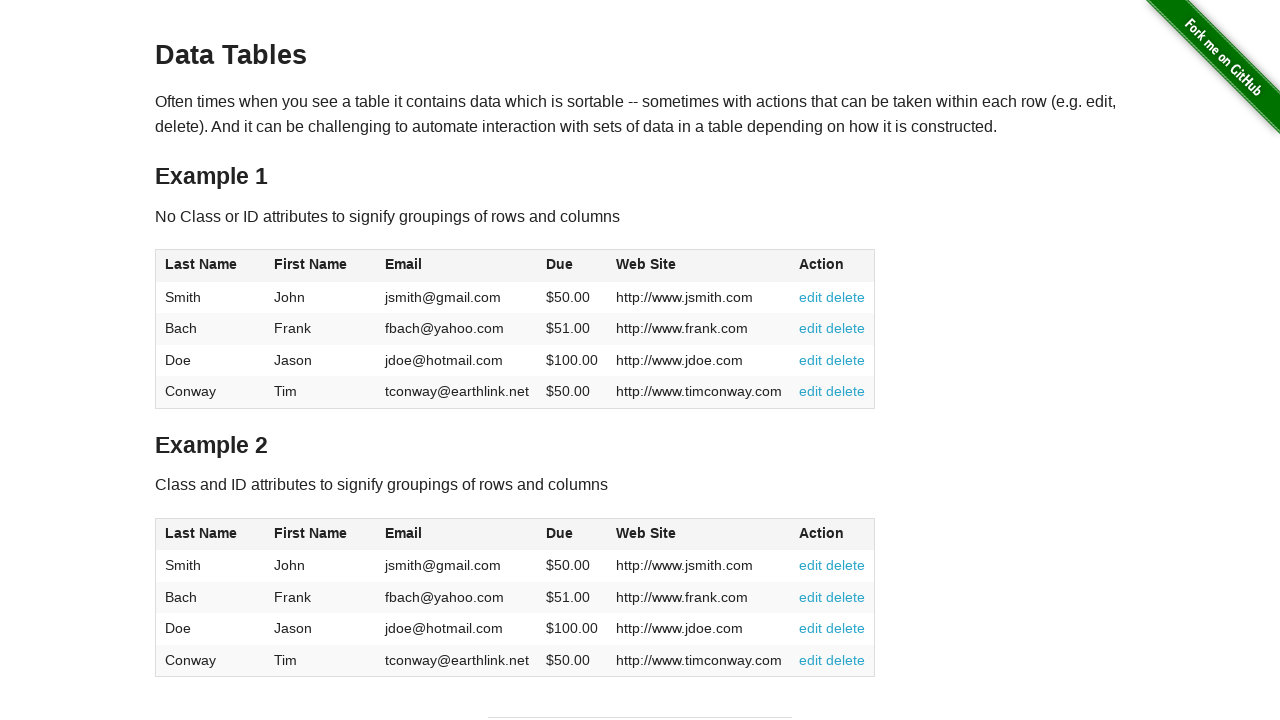

Verified header element at column 5 is accessible
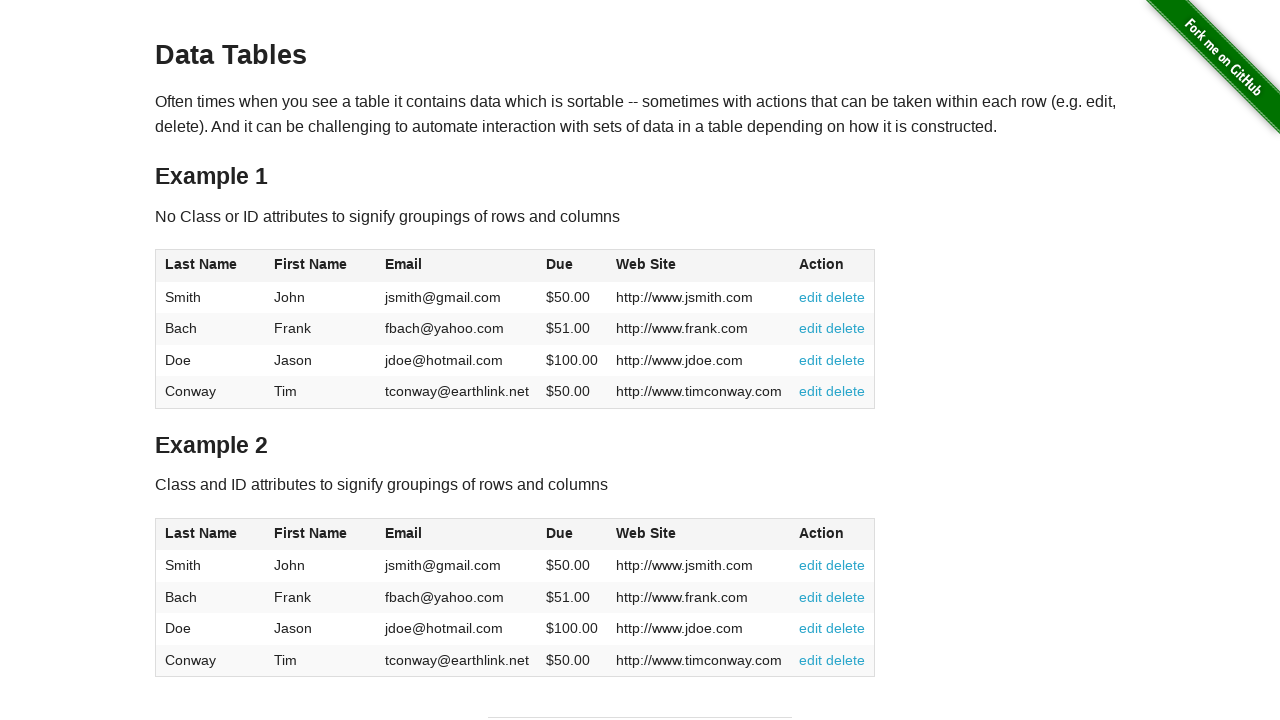

Verified cell element at row 3, column 5 is accessible
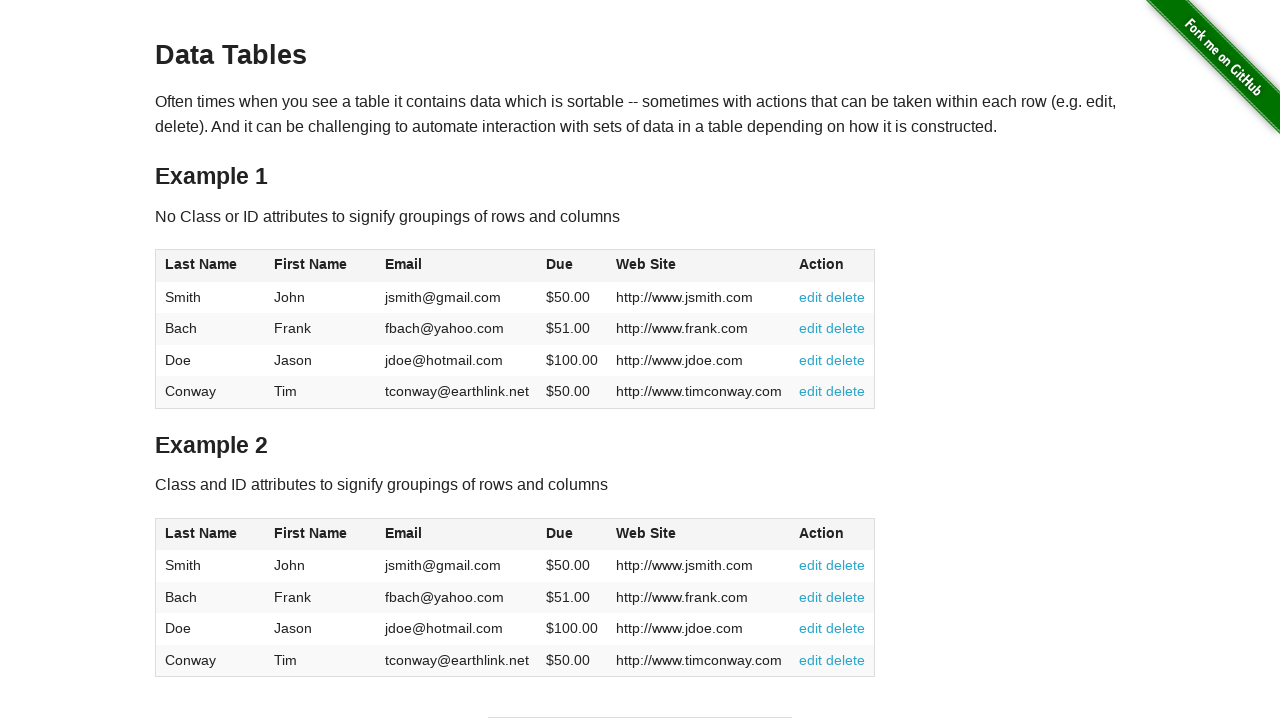

Verified header element at column 1 is accessible
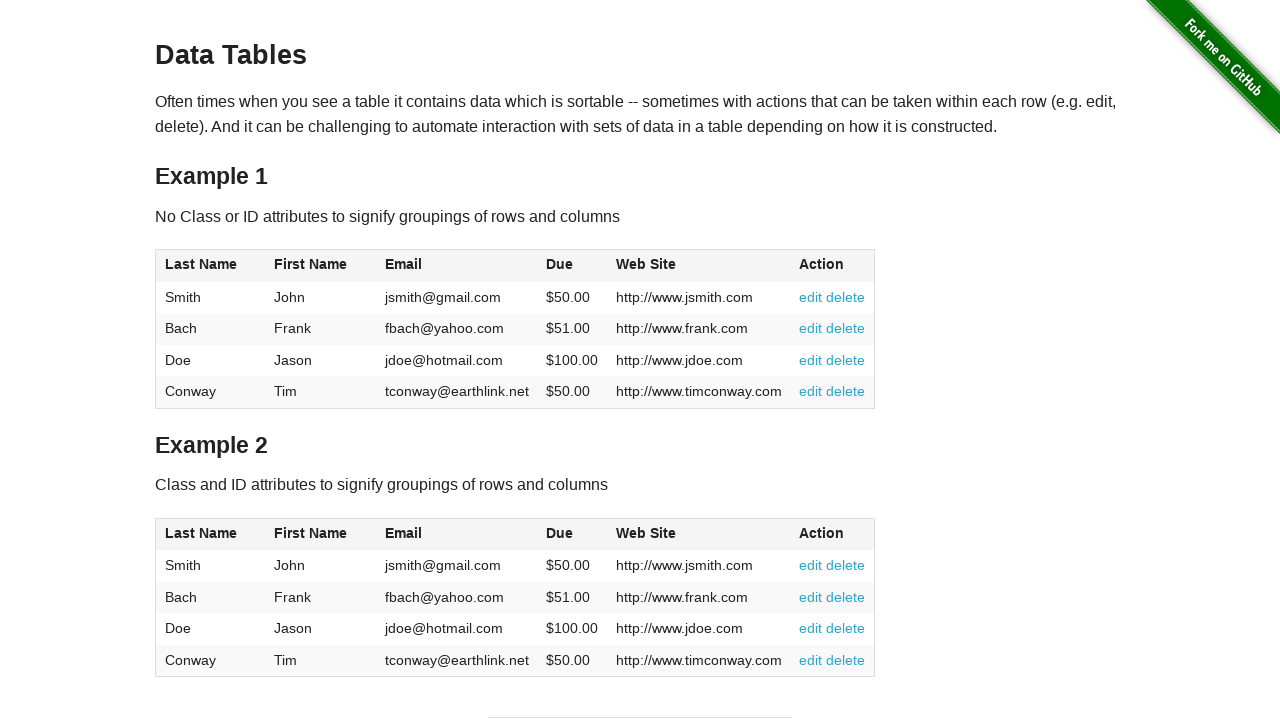

Verified cell element at row 4, column 1 is accessible
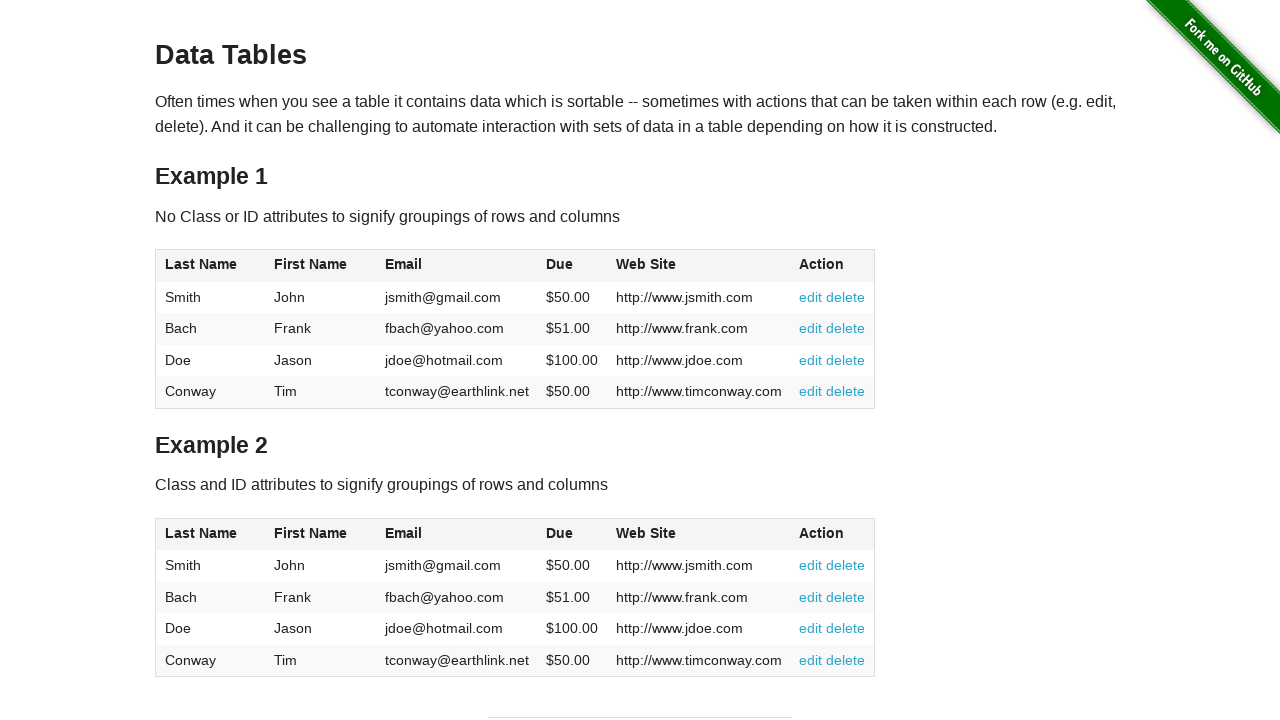

Verified header element at column 2 is accessible
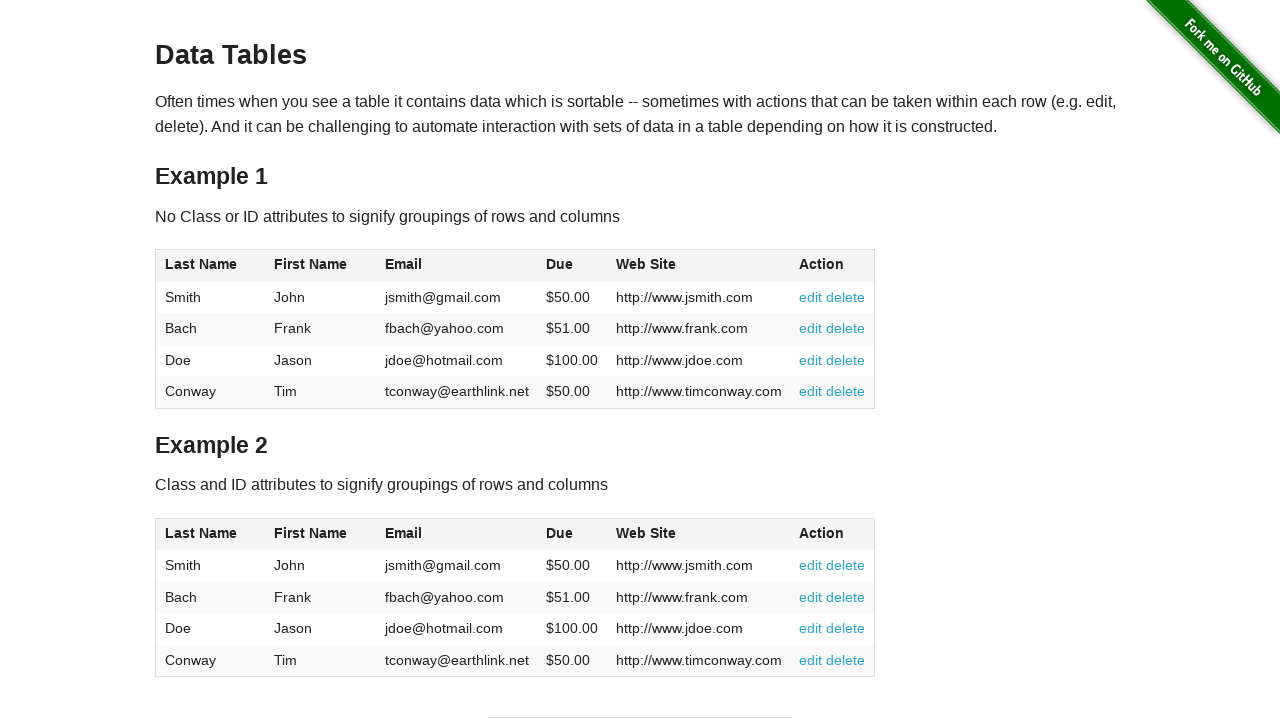

Verified cell element at row 4, column 2 is accessible
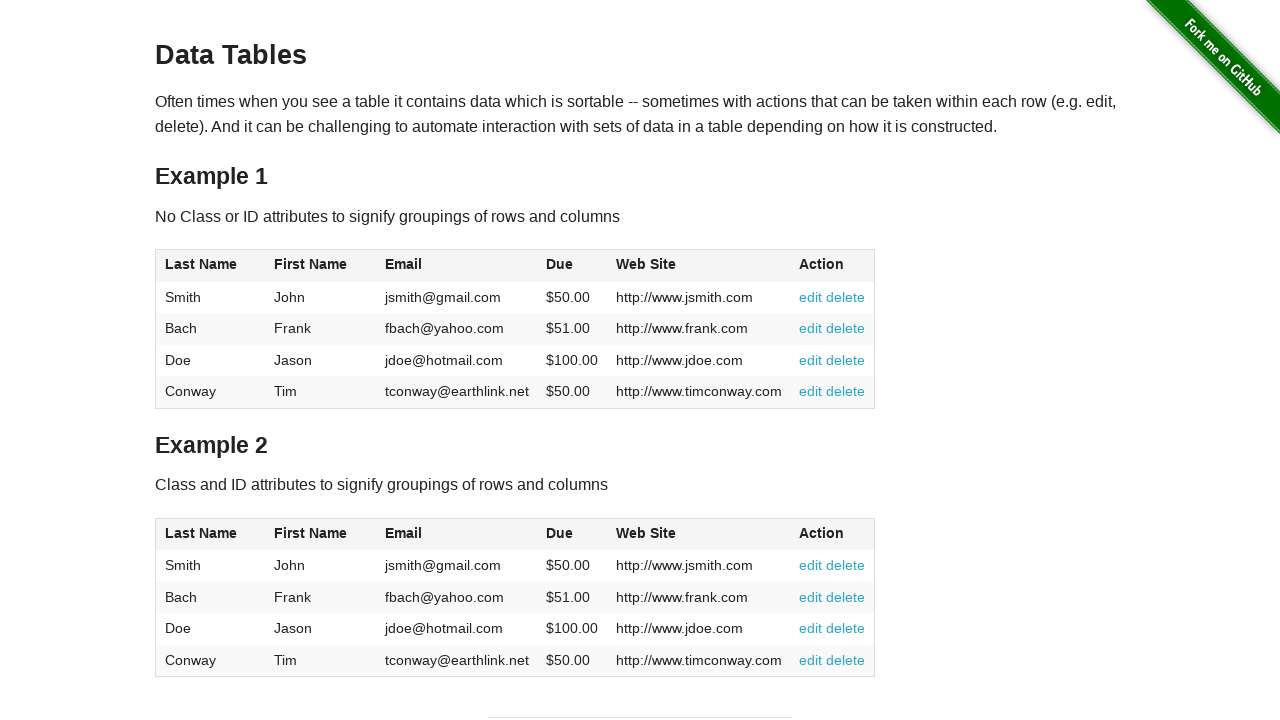

Verified header element at column 3 is accessible
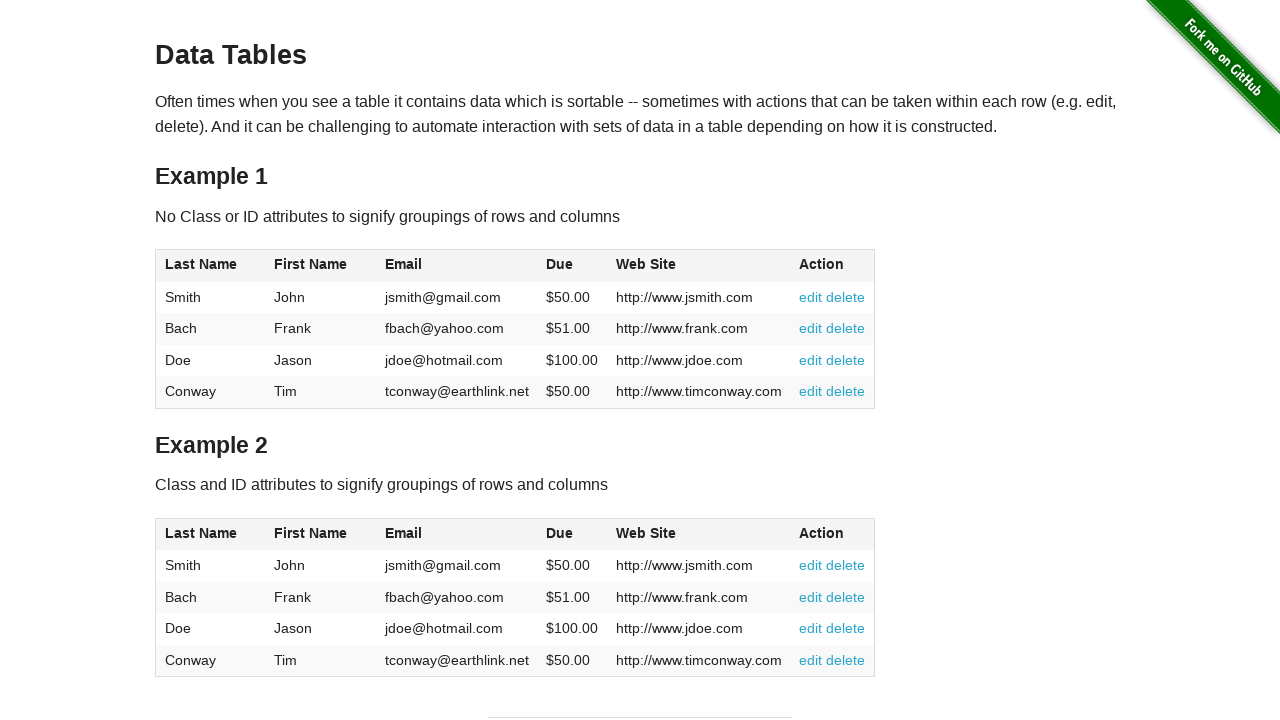

Verified cell element at row 4, column 3 is accessible
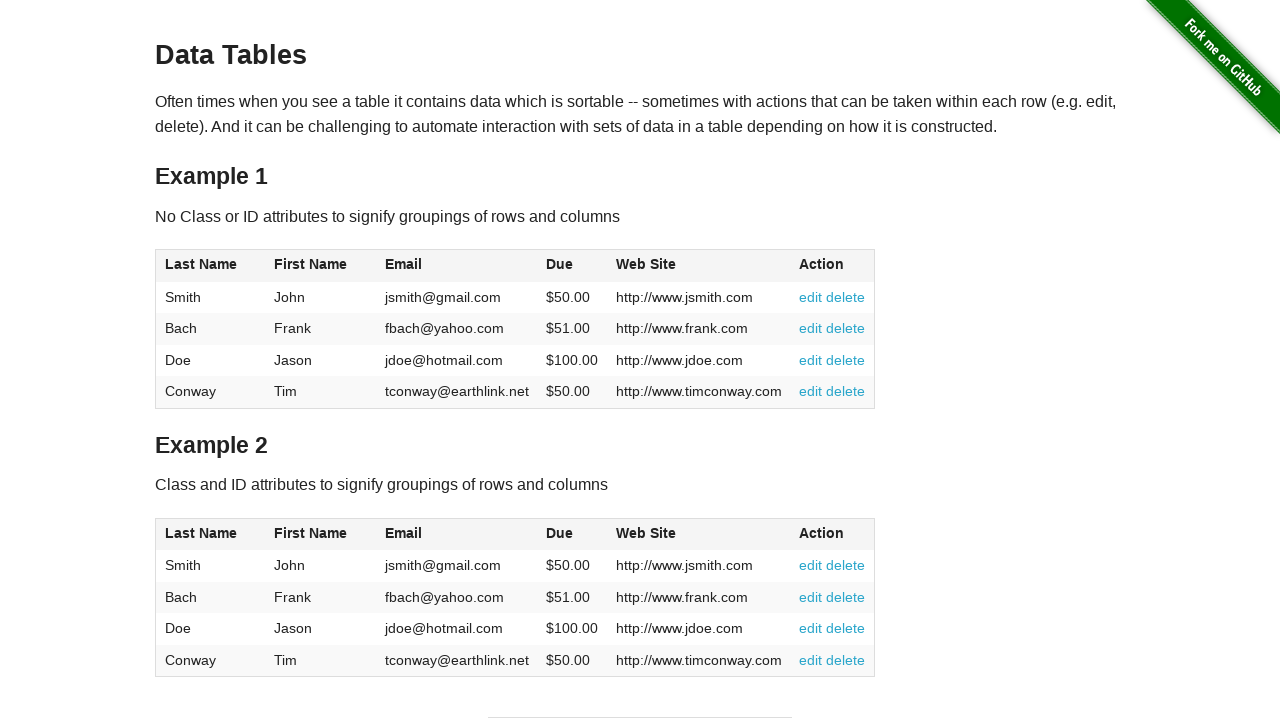

Verified header element at column 4 is accessible
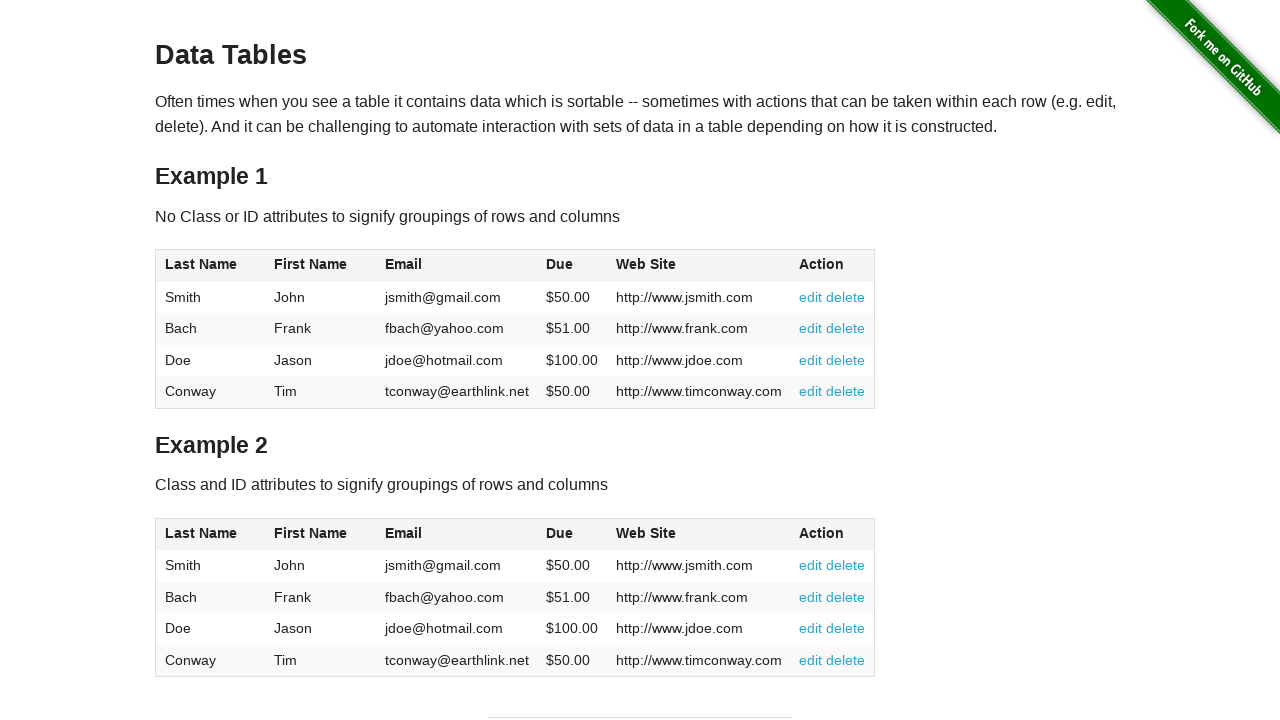

Verified cell element at row 4, column 4 is accessible
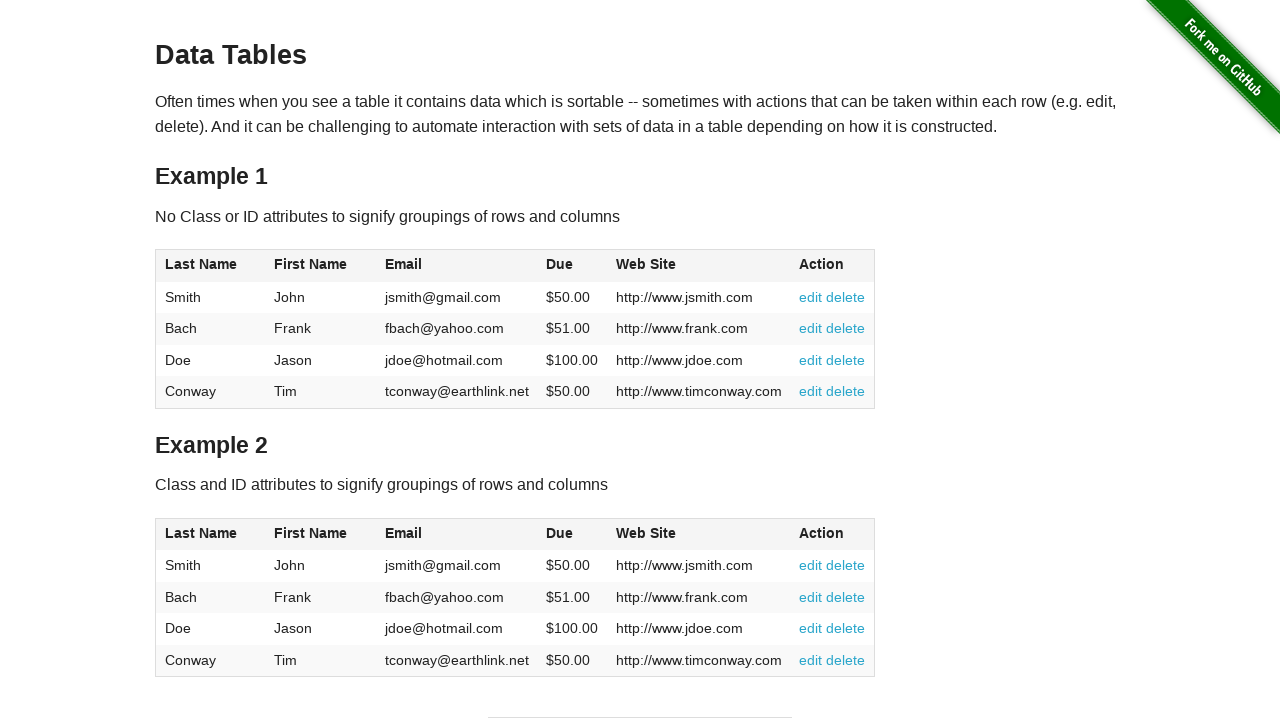

Verified header element at column 5 is accessible
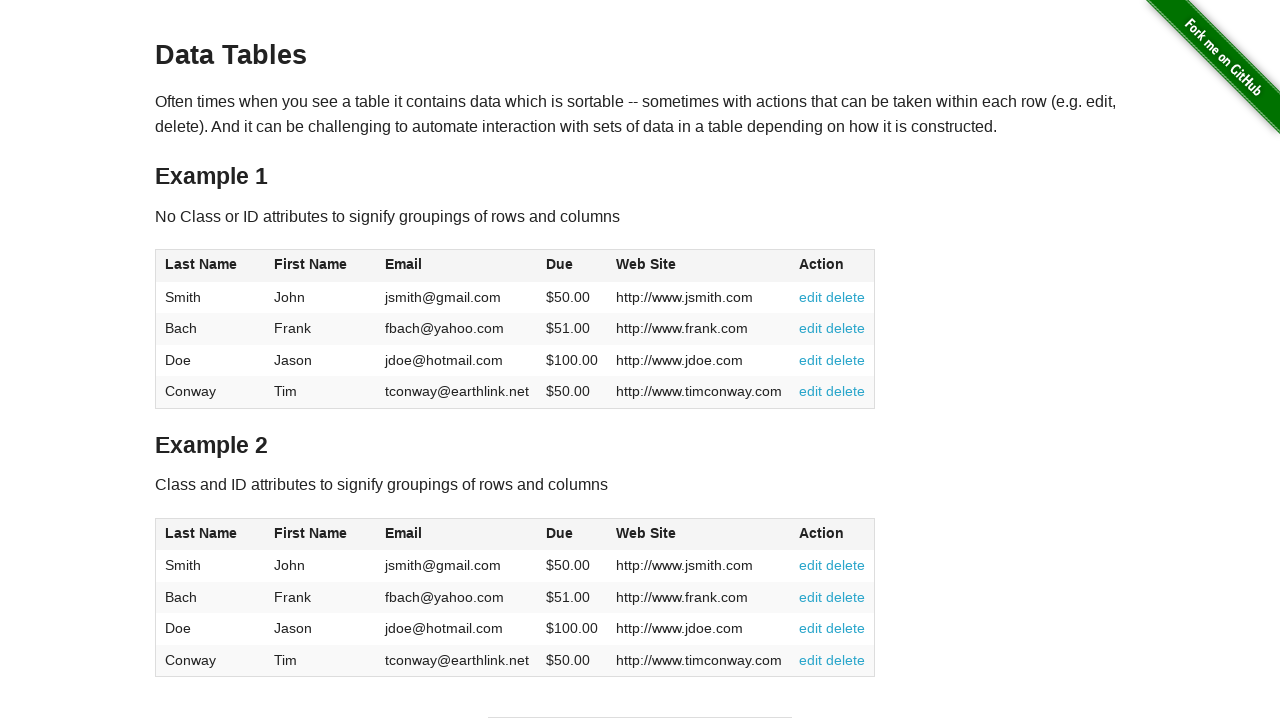

Verified cell element at row 4, column 5 is accessible
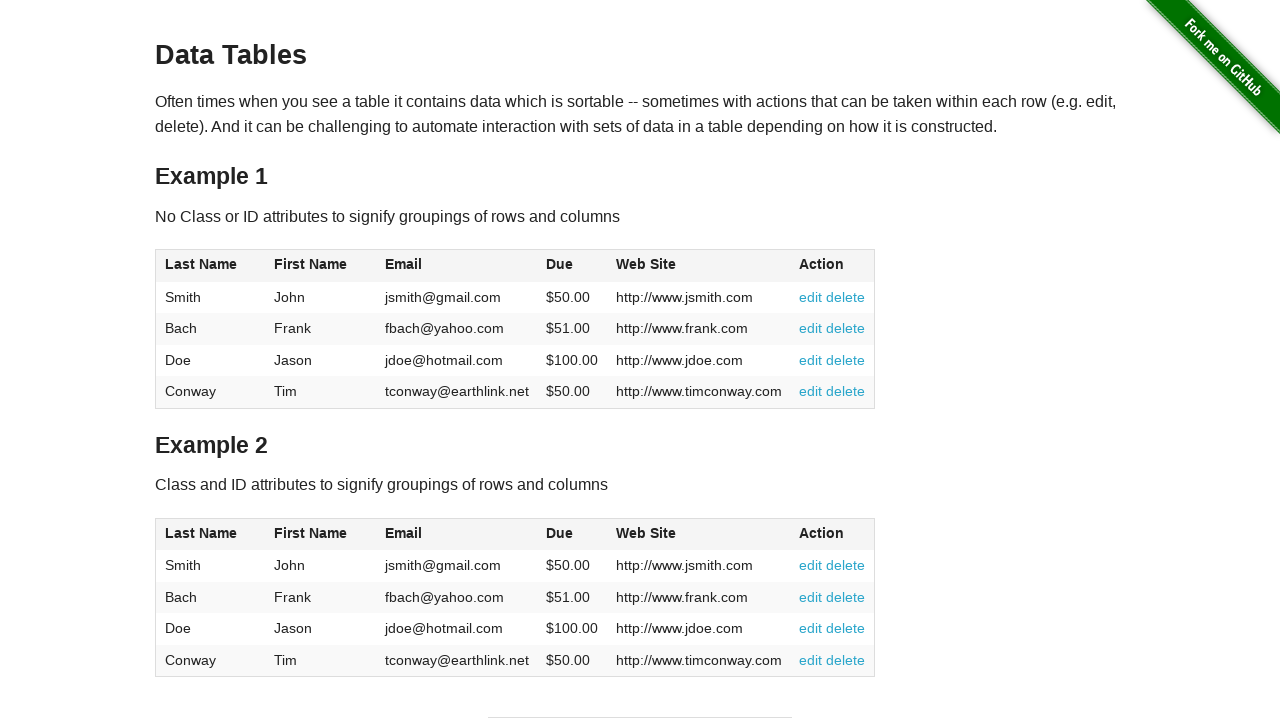

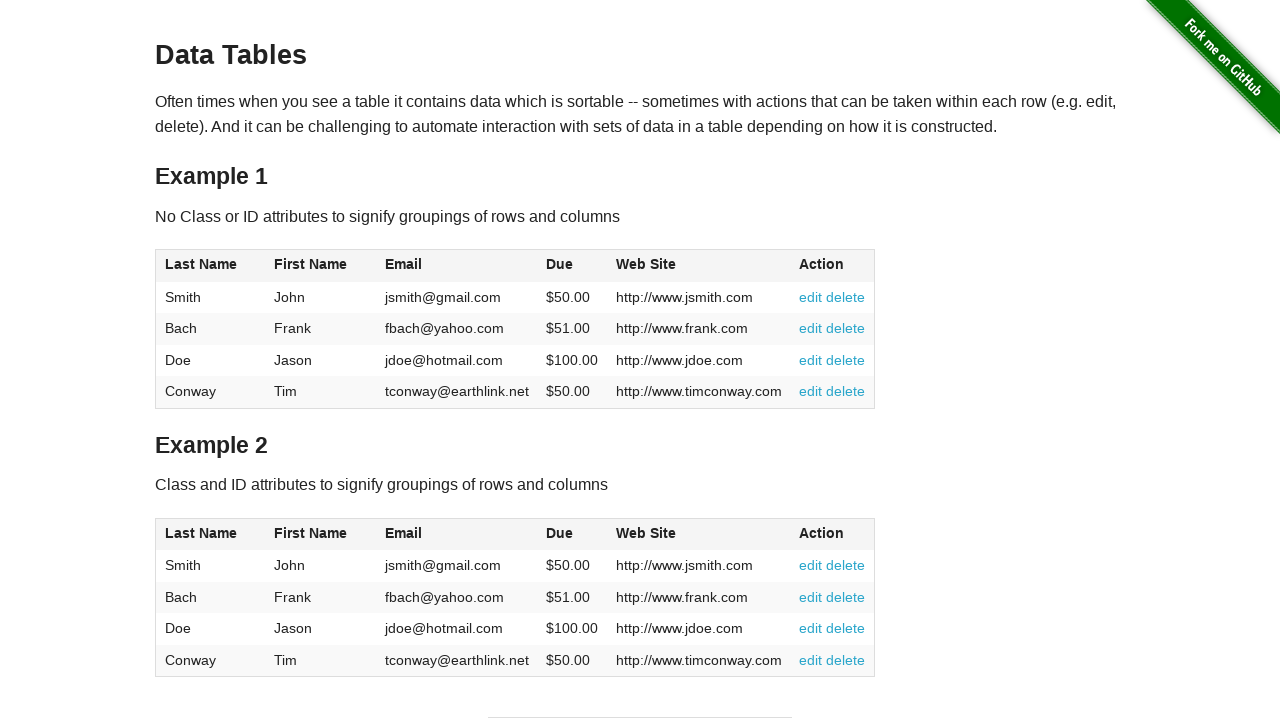